Opens a practice page, locates links within the footer section, and opens each link in a new browser tab using keyboard shortcuts (Ctrl+Enter)

Starting URL: http://www.qaclickacademy.com/practice.php

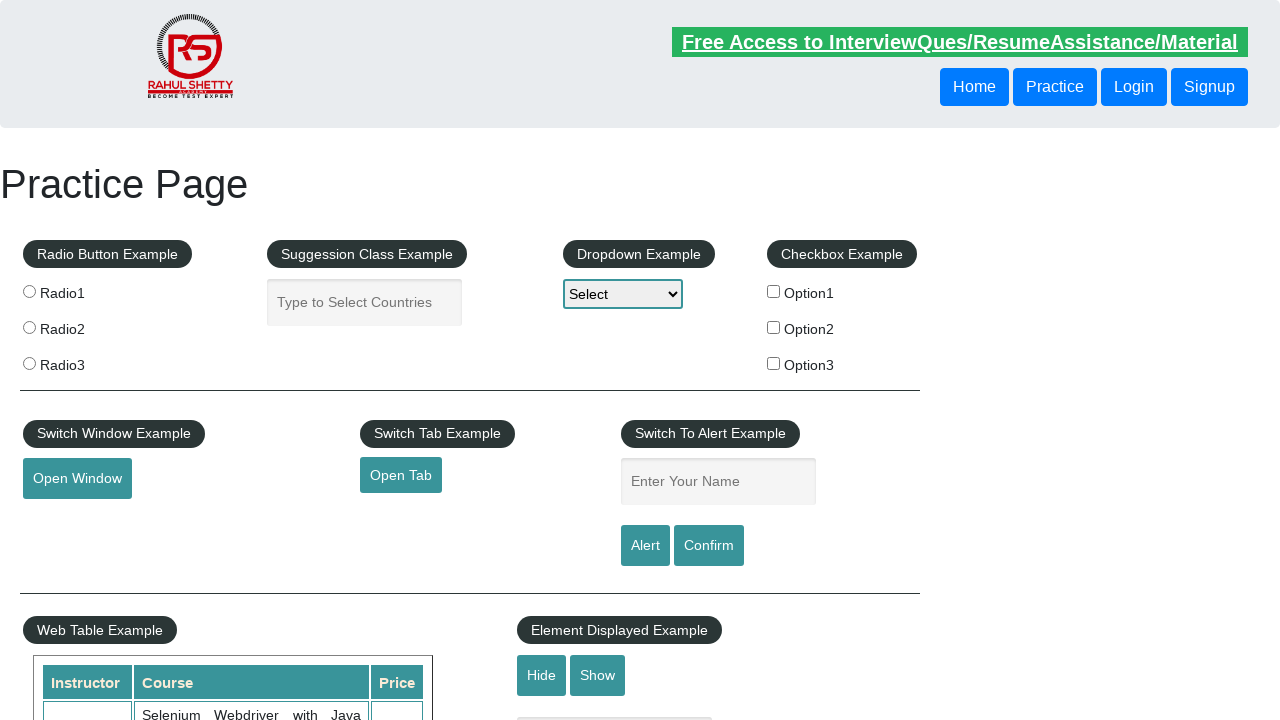

Navigated to practice page
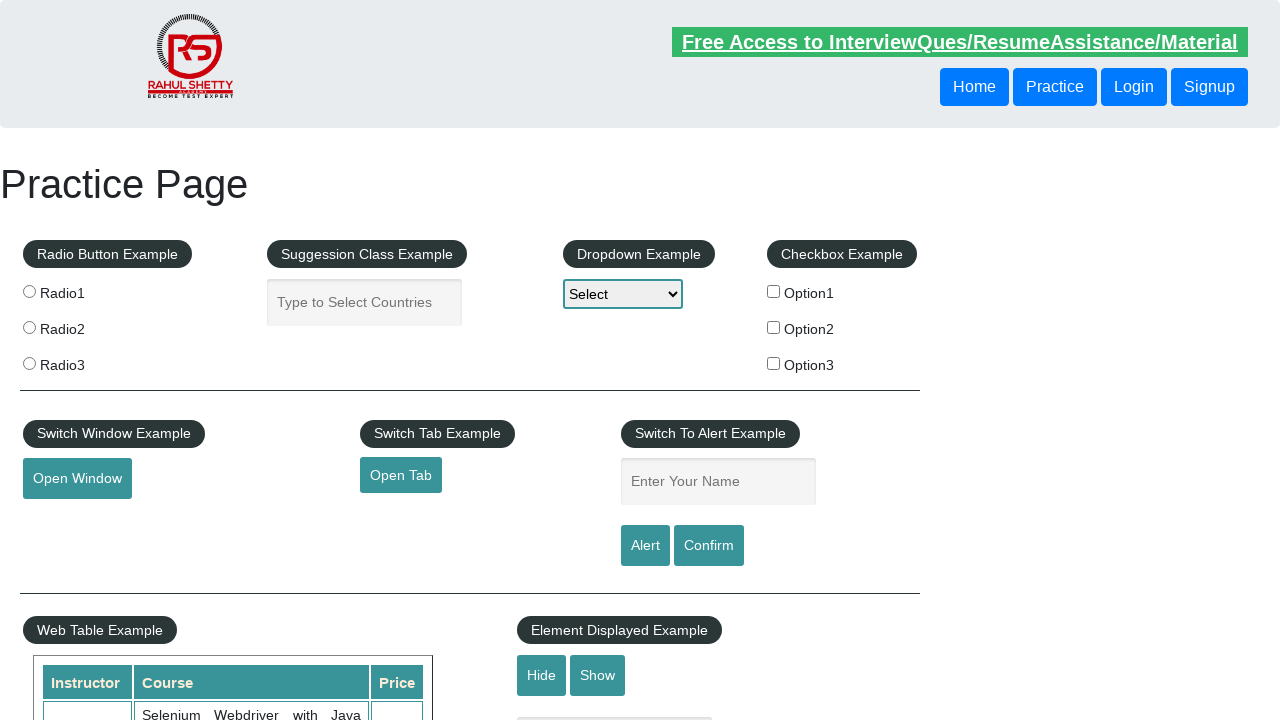

Footer element loaded
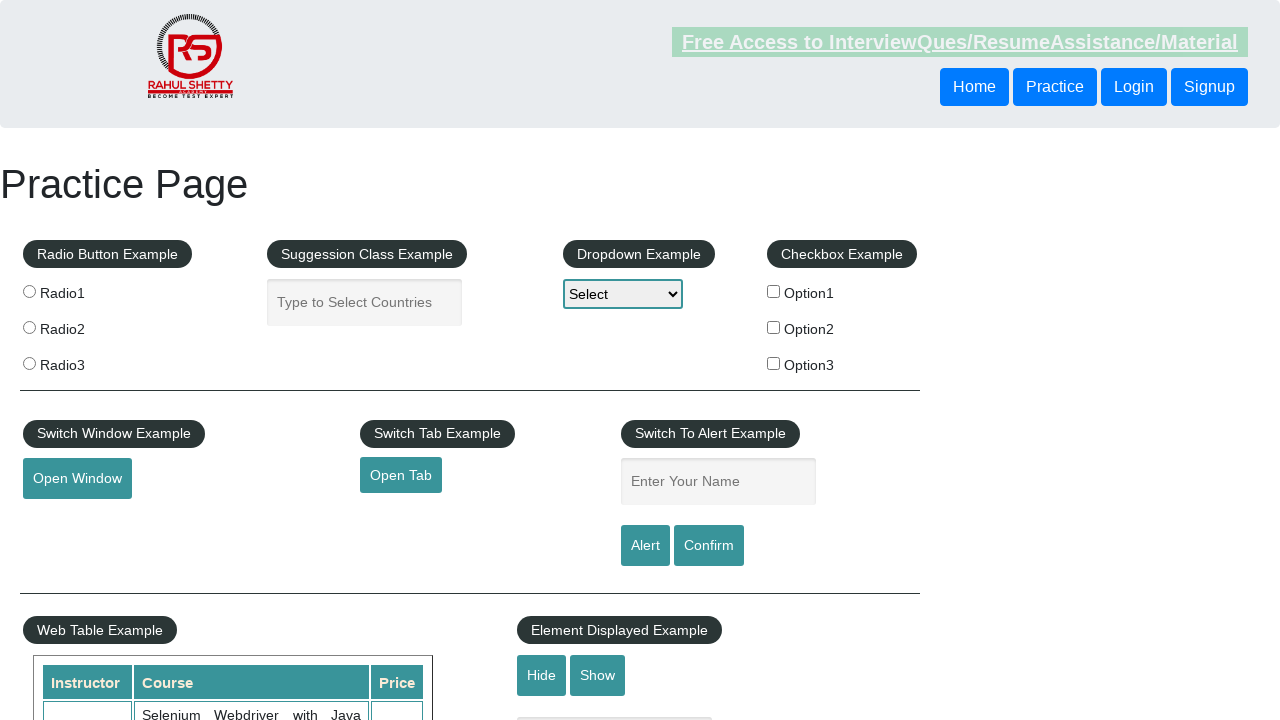

Footer table cells loaded
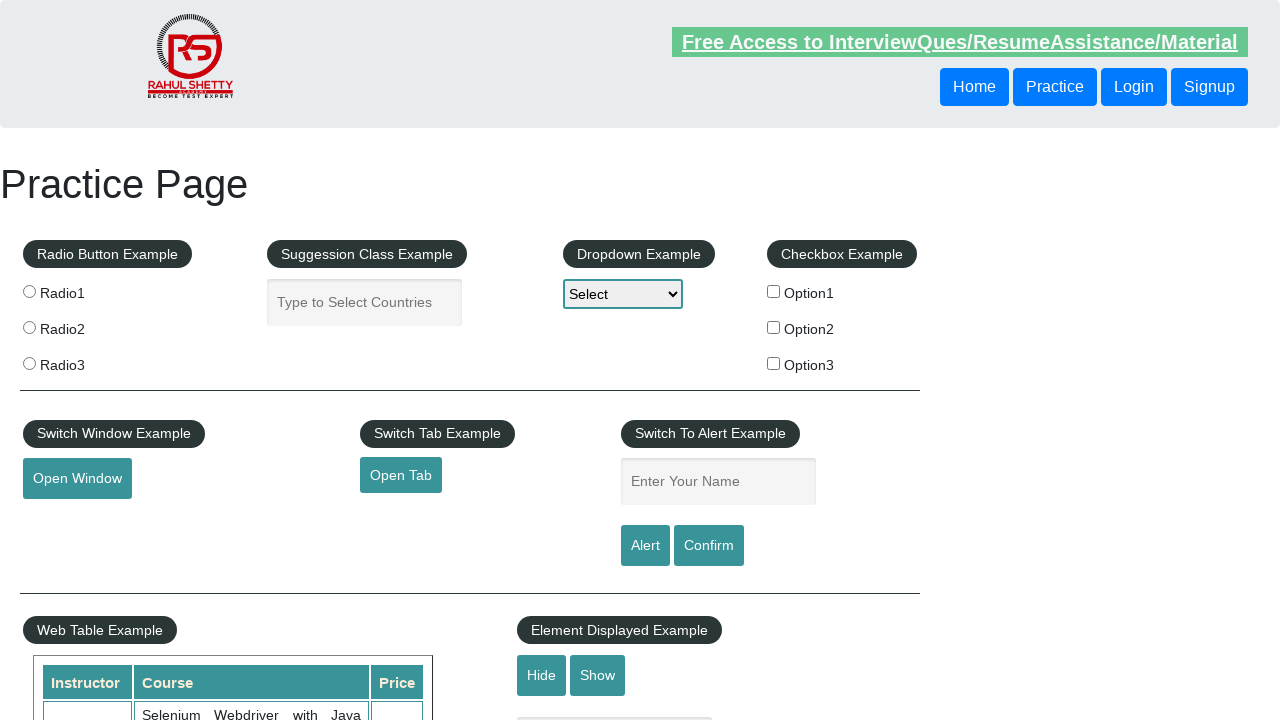

Found 20 links in footer first column
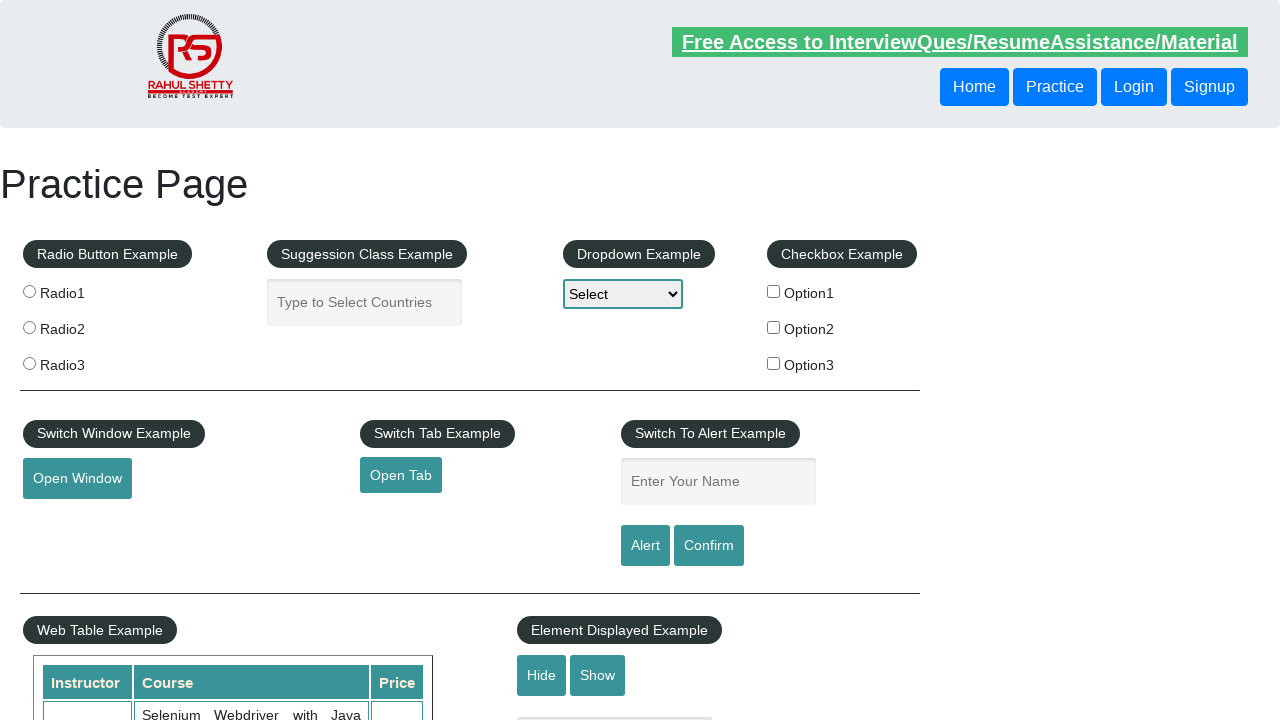

Opened link 1 in new tab using Ctrl+Enter on #gf-BIG table tbody tr td a >> nth=1
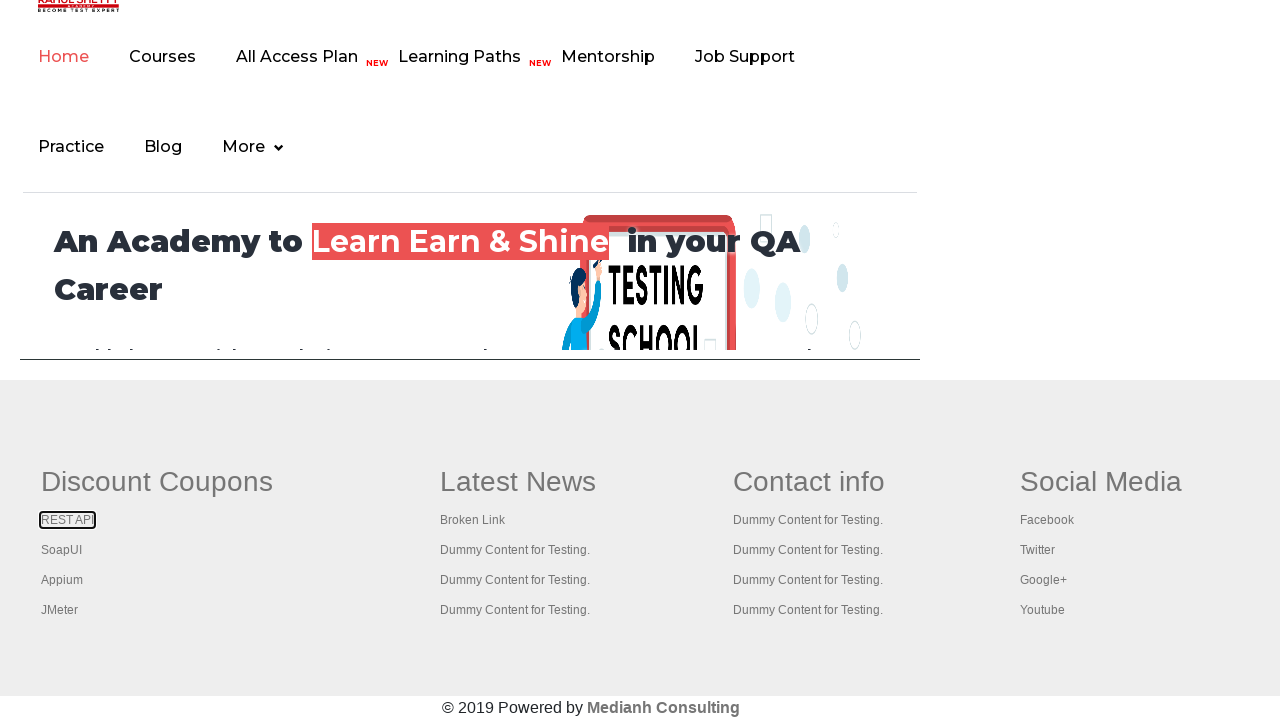

Waited 500ms for tab to open
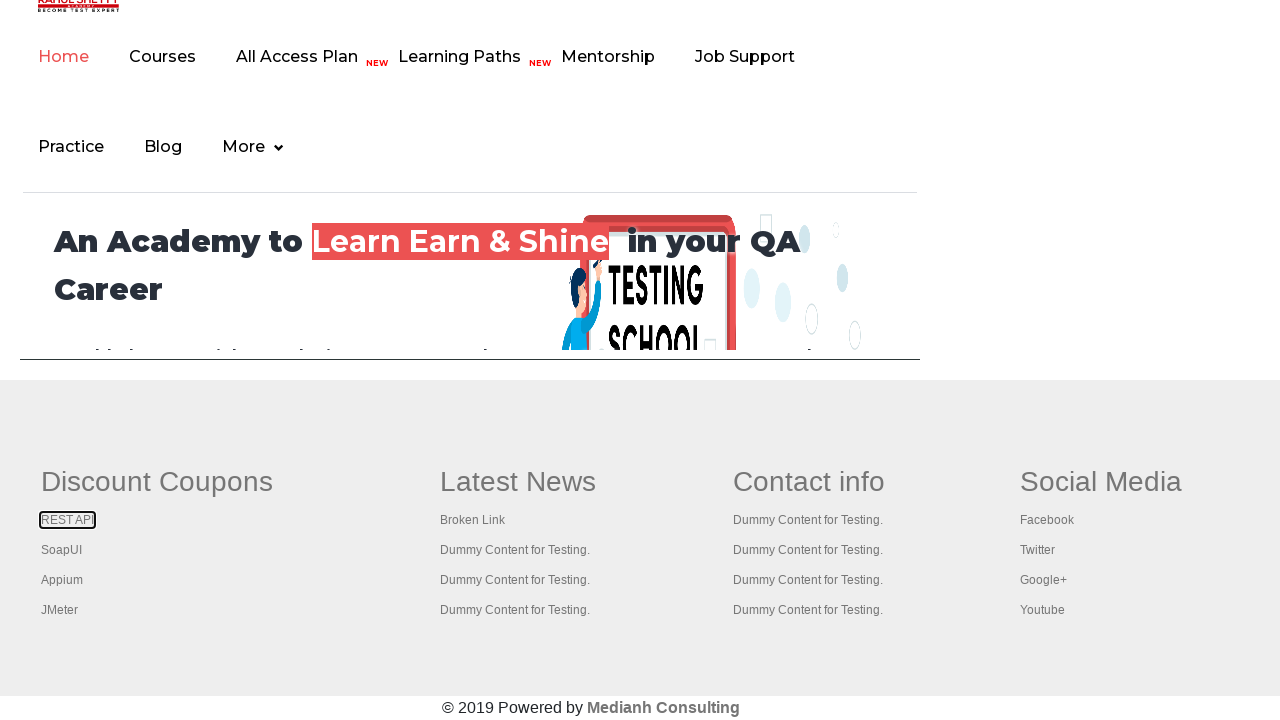

Opened link 2 in new tab using Ctrl+Enter on #gf-BIG table tbody tr td a >> nth=2
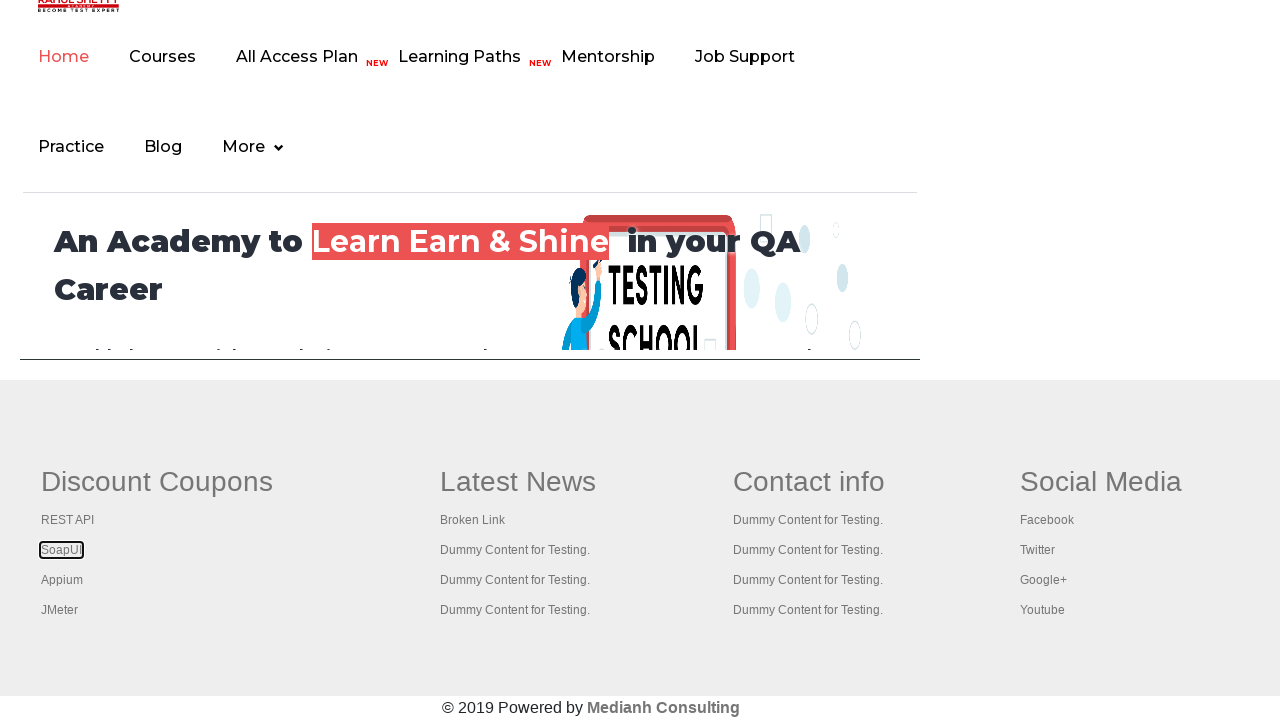

Waited 500ms for tab to open
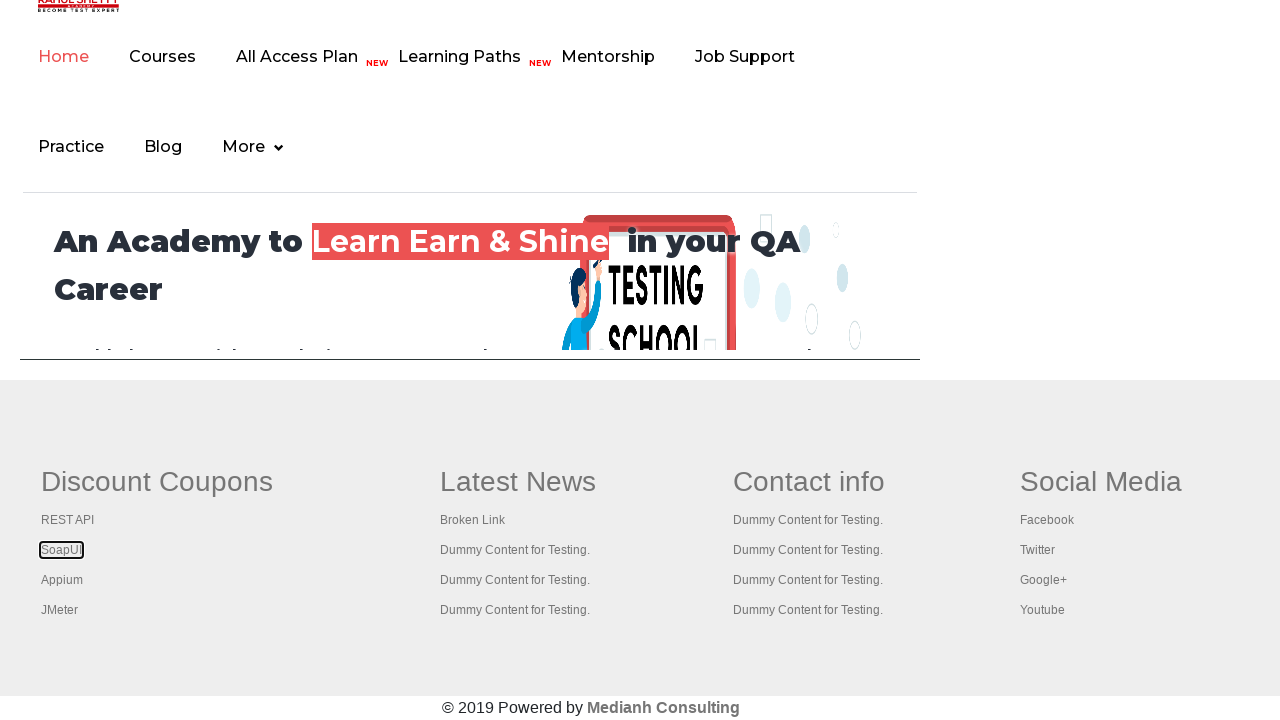

Opened link 3 in new tab using Ctrl+Enter on #gf-BIG table tbody tr td a >> nth=3
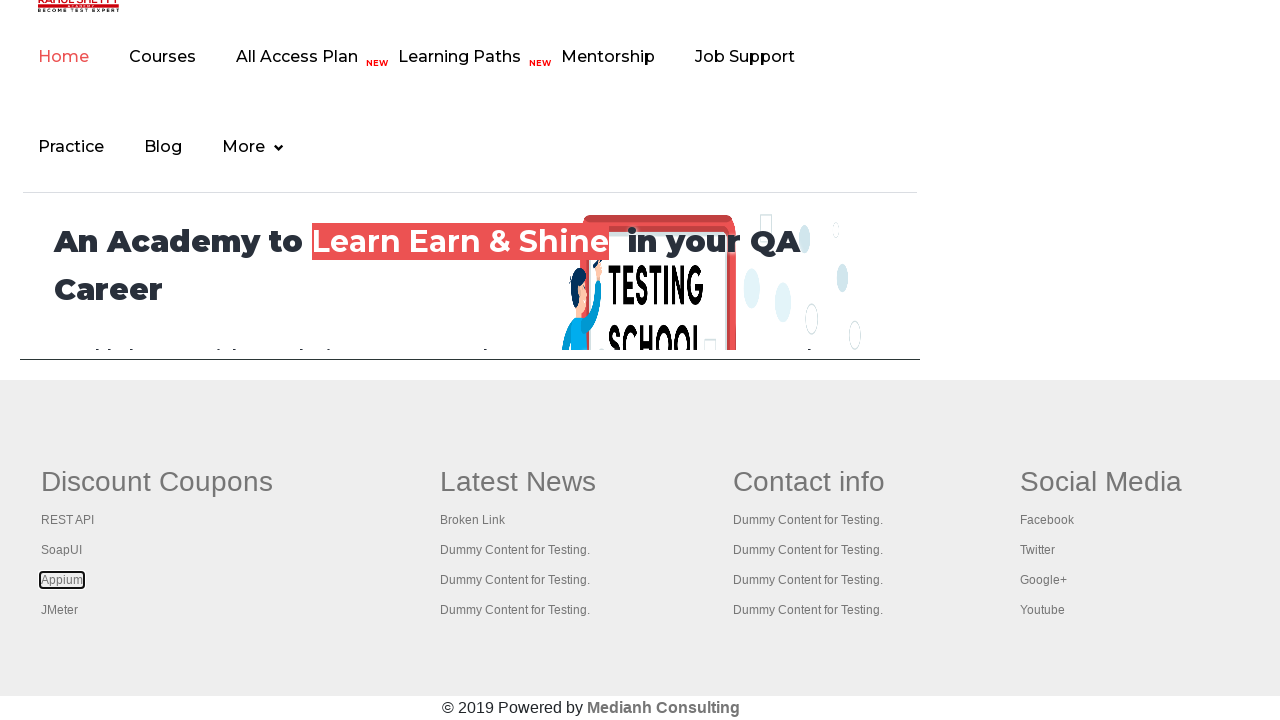

Waited 500ms for tab to open
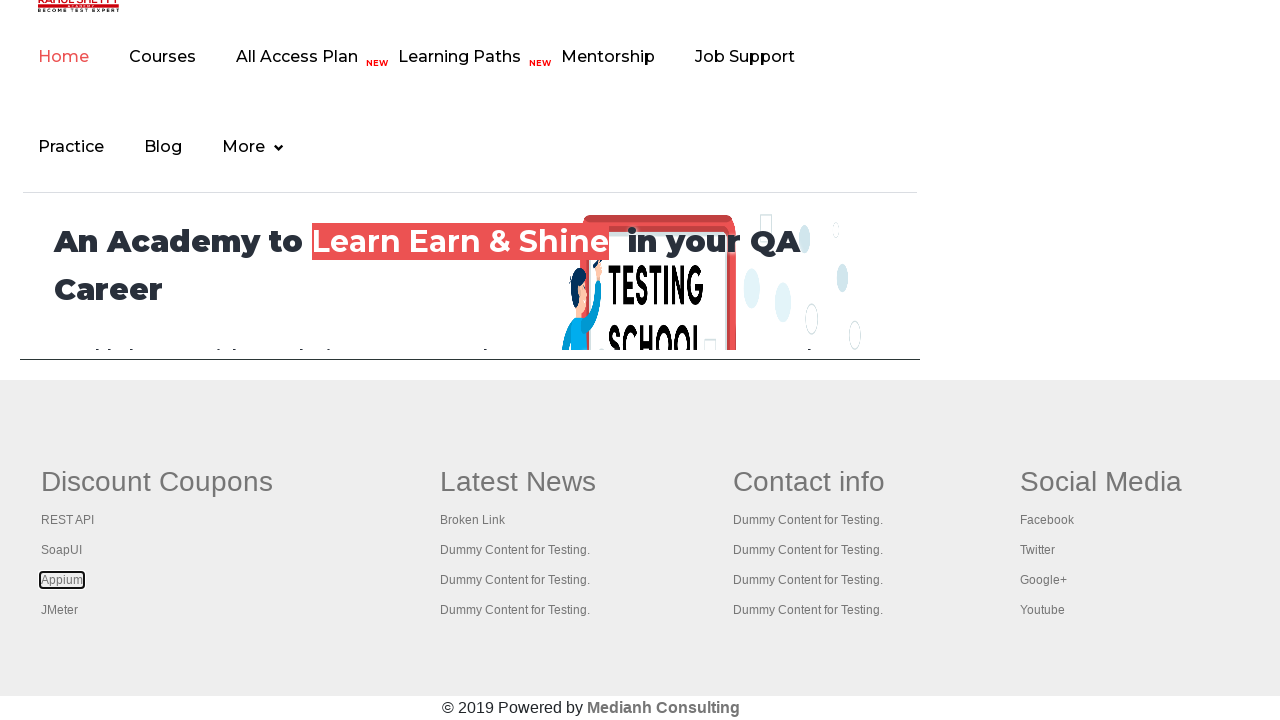

Opened link 4 in new tab using Ctrl+Enter on #gf-BIG table tbody tr td a >> nth=4
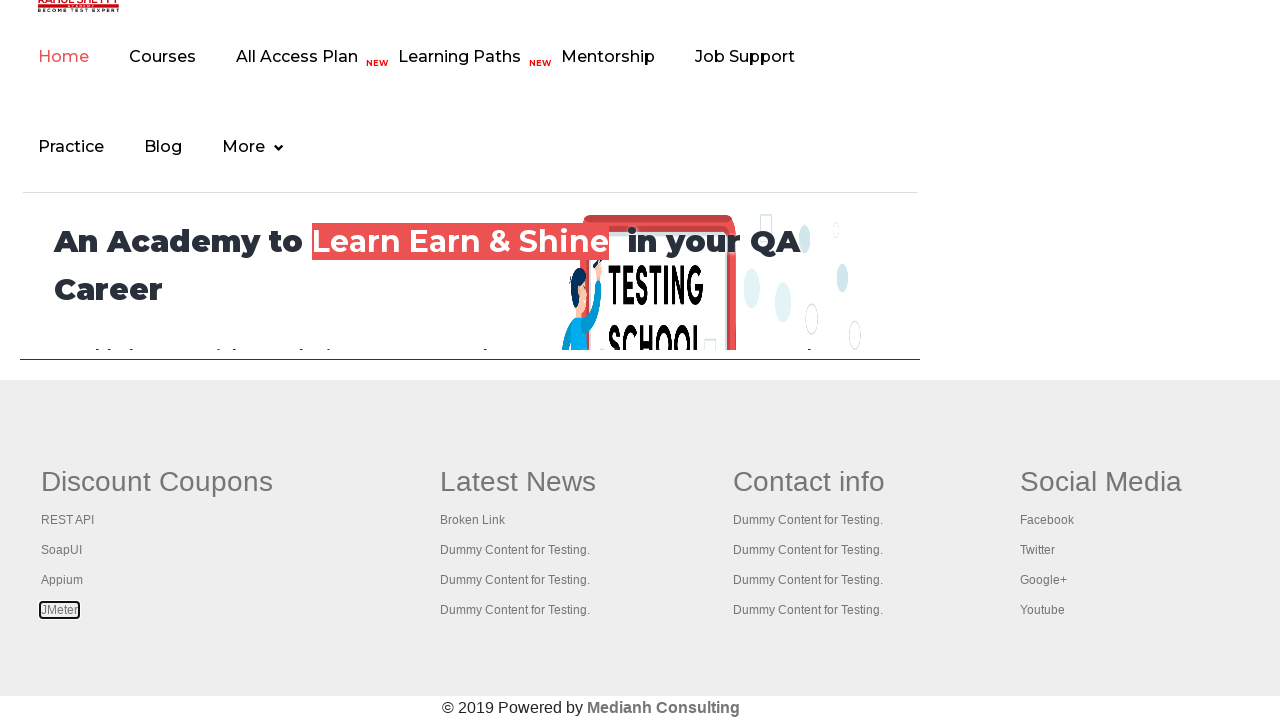

Waited 500ms for tab to open
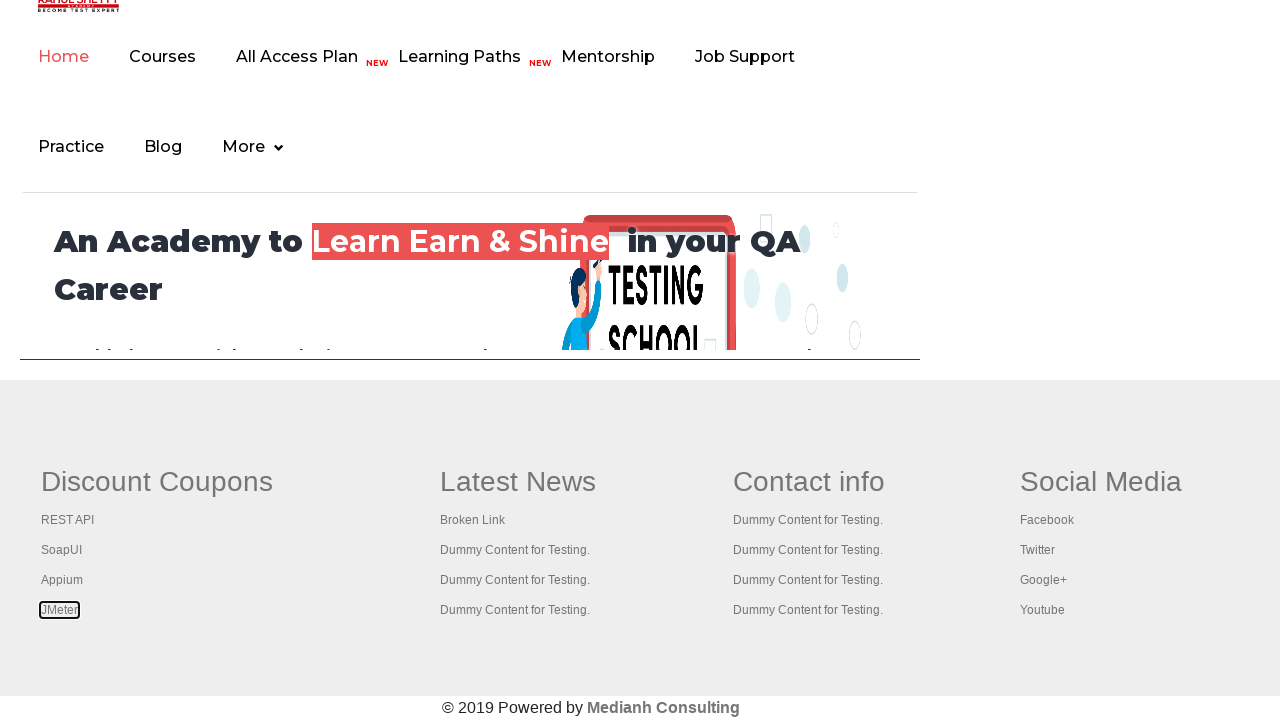

Opened link 5 in new tab using Ctrl+Enter on #gf-BIG table tbody tr td a >> nth=5
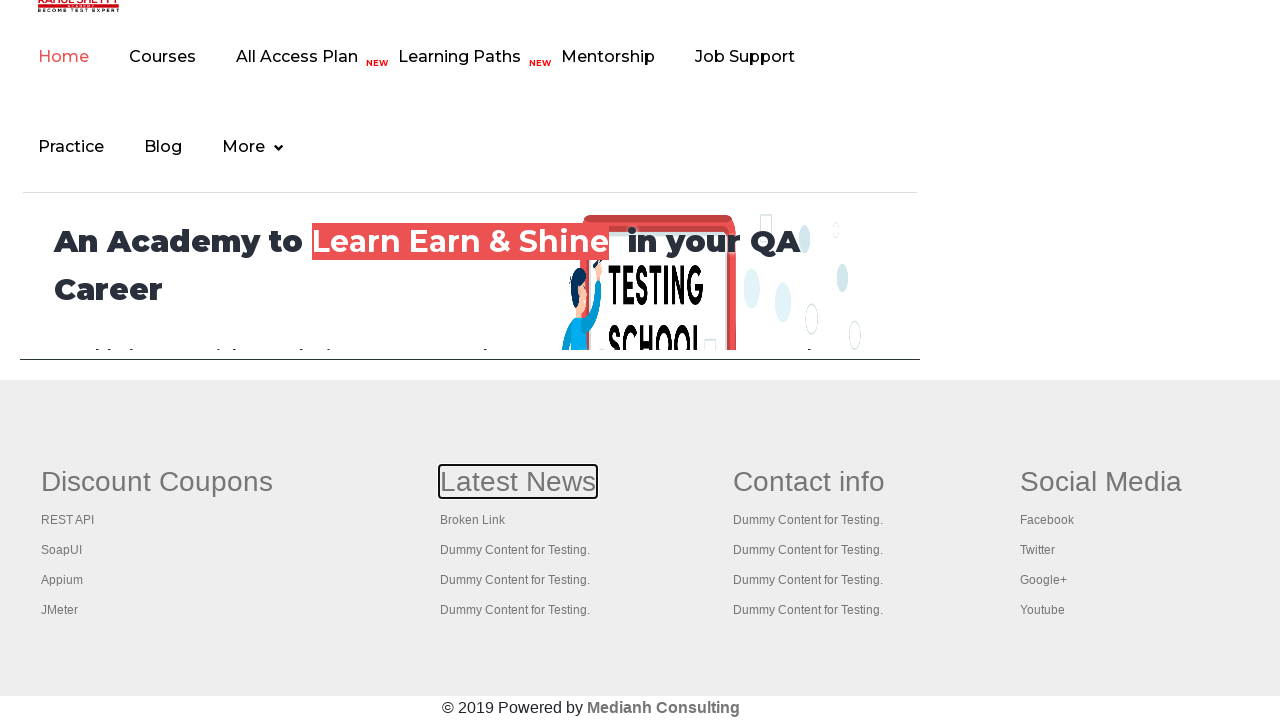

Waited 500ms for tab to open
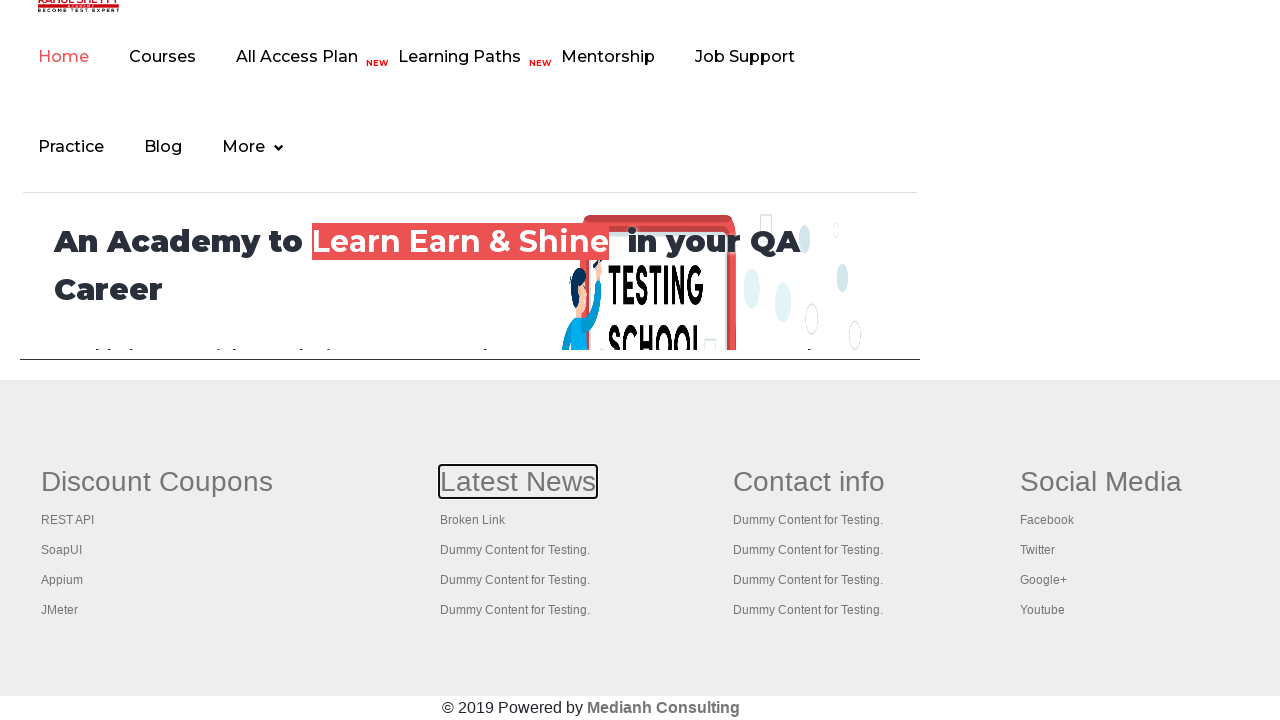

Opened link 6 in new tab using Ctrl+Enter on #gf-BIG table tbody tr td a >> nth=6
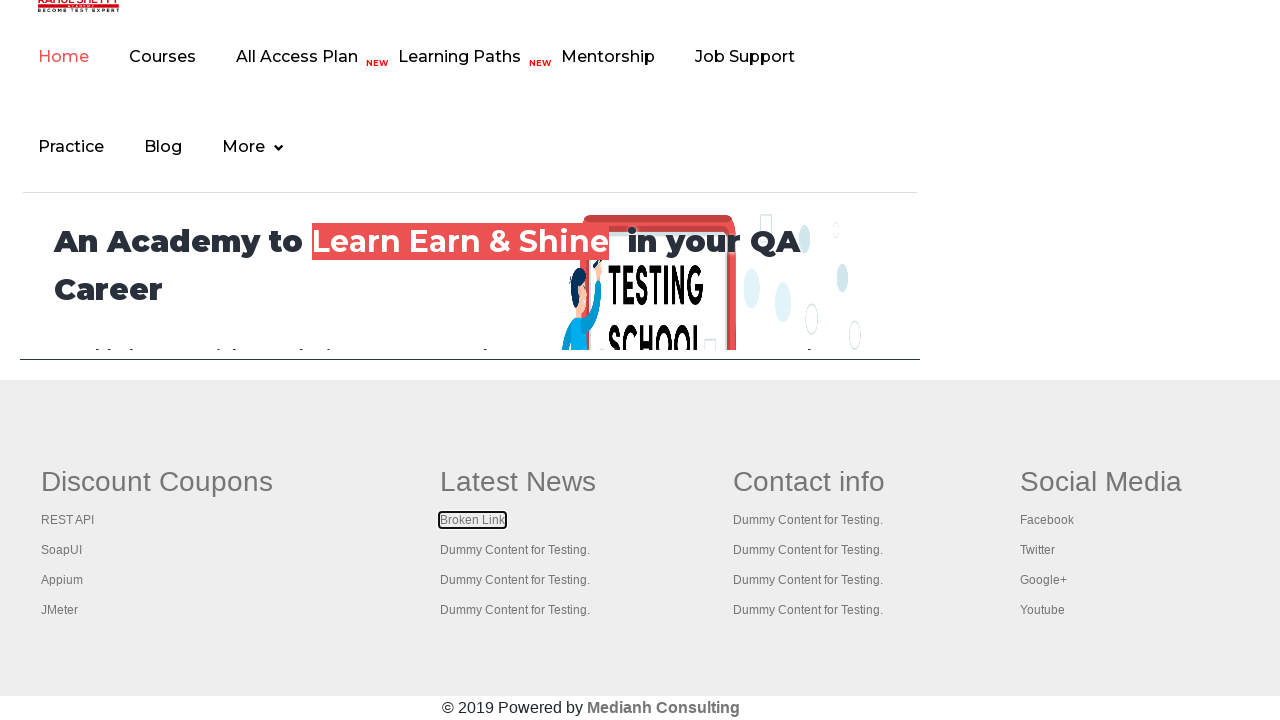

Waited 500ms for tab to open
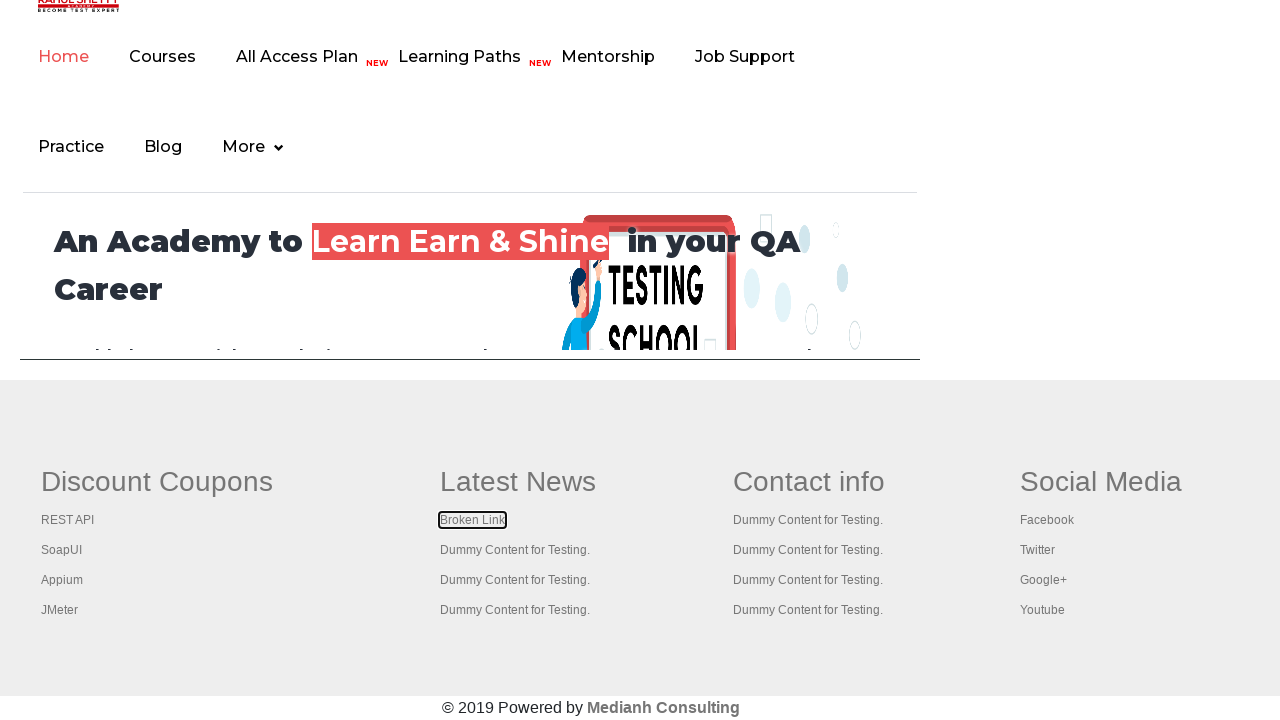

Opened link 7 in new tab using Ctrl+Enter on #gf-BIG table tbody tr td a >> nth=7
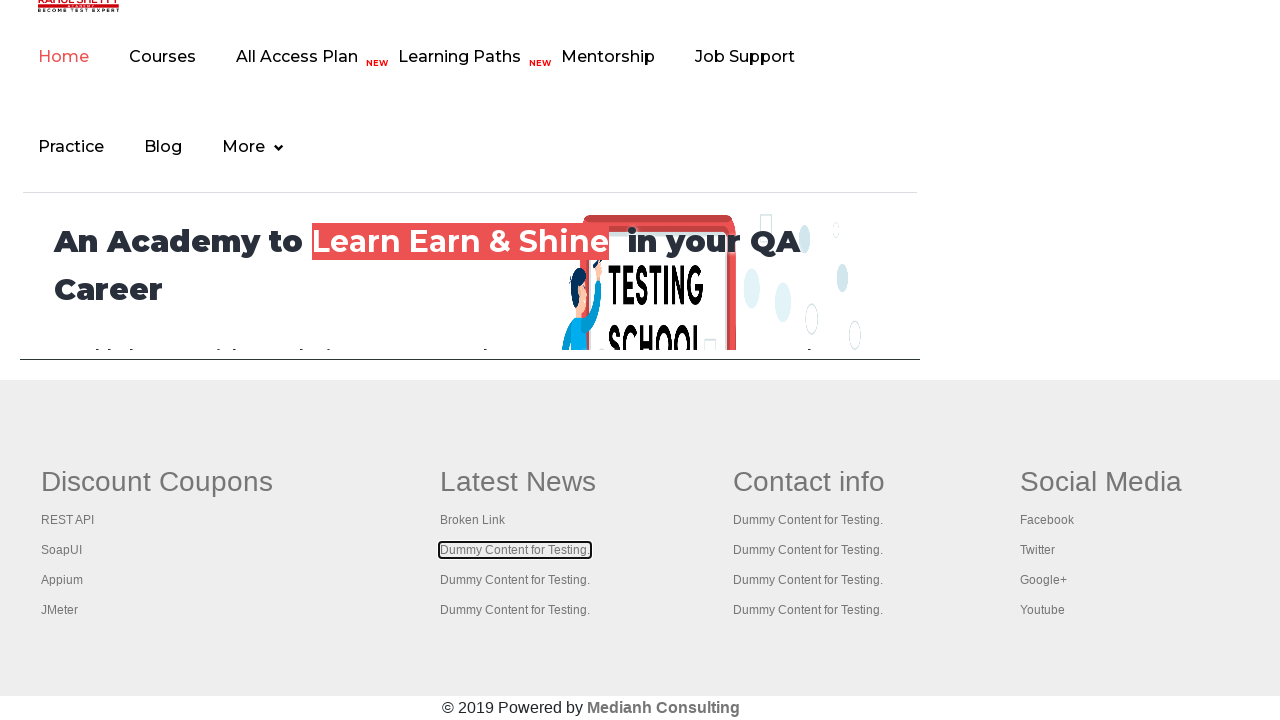

Waited 500ms for tab to open
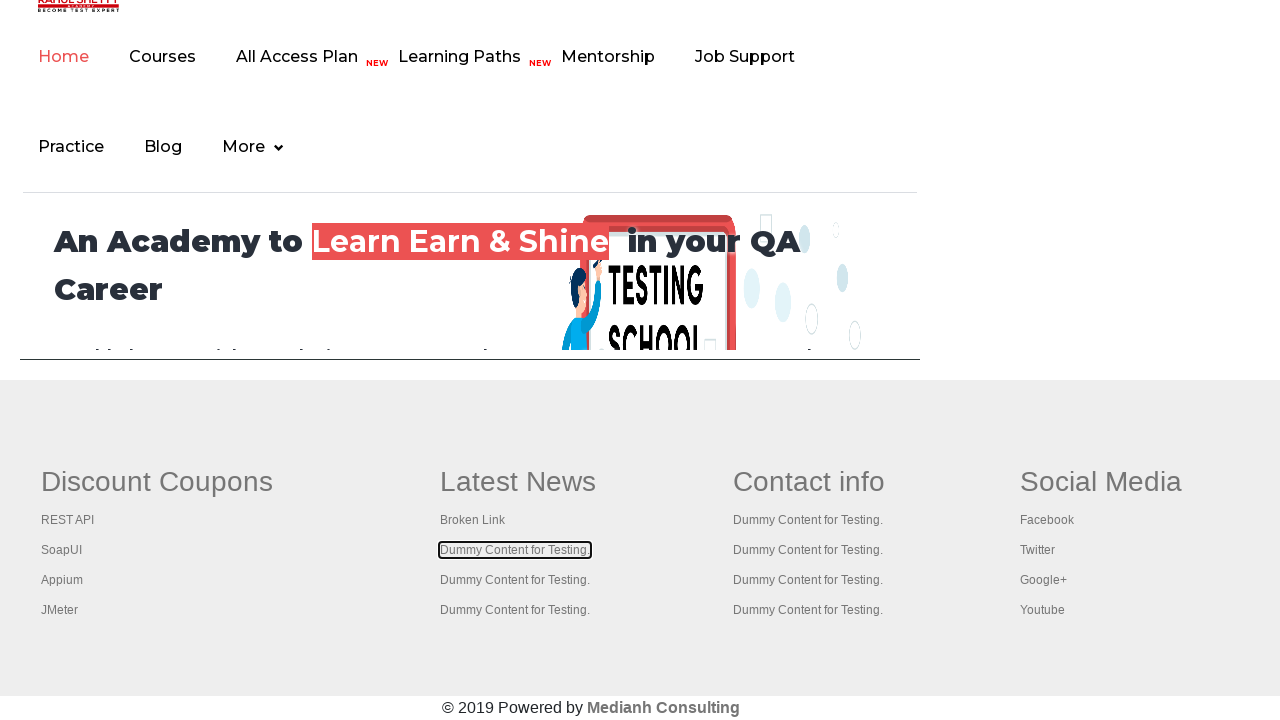

Opened link 8 in new tab using Ctrl+Enter on #gf-BIG table tbody tr td a >> nth=8
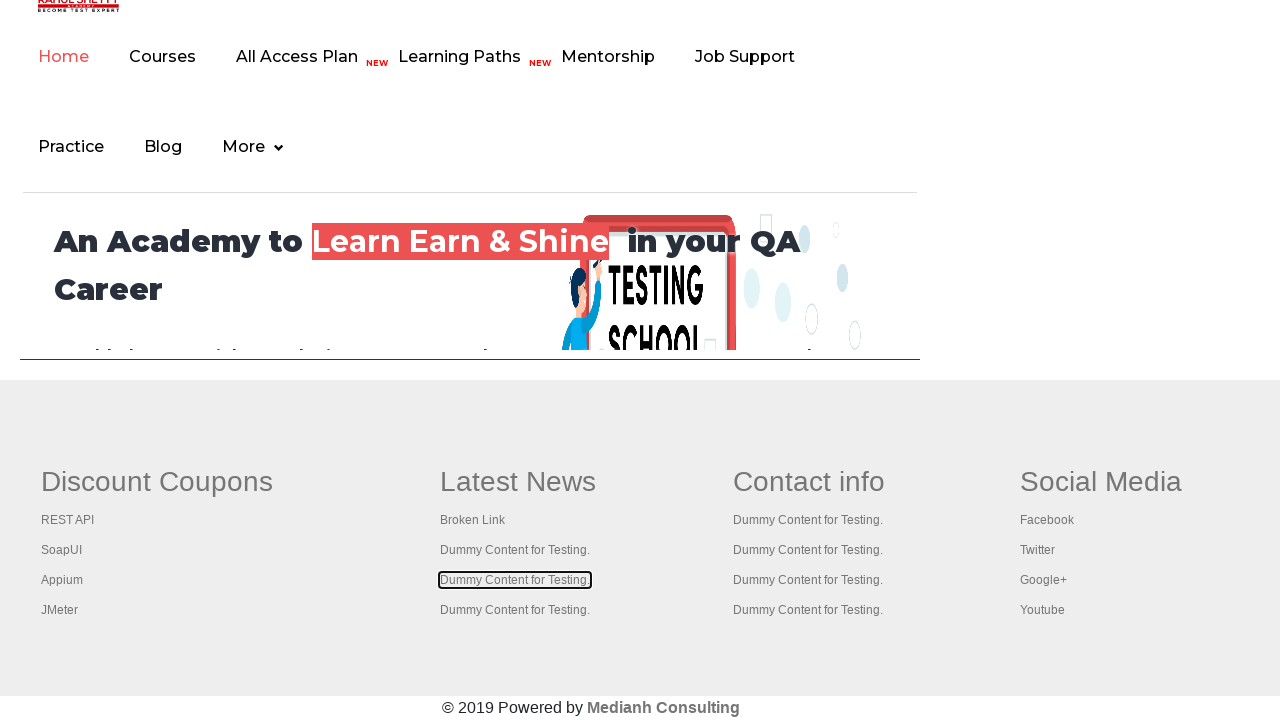

Waited 500ms for tab to open
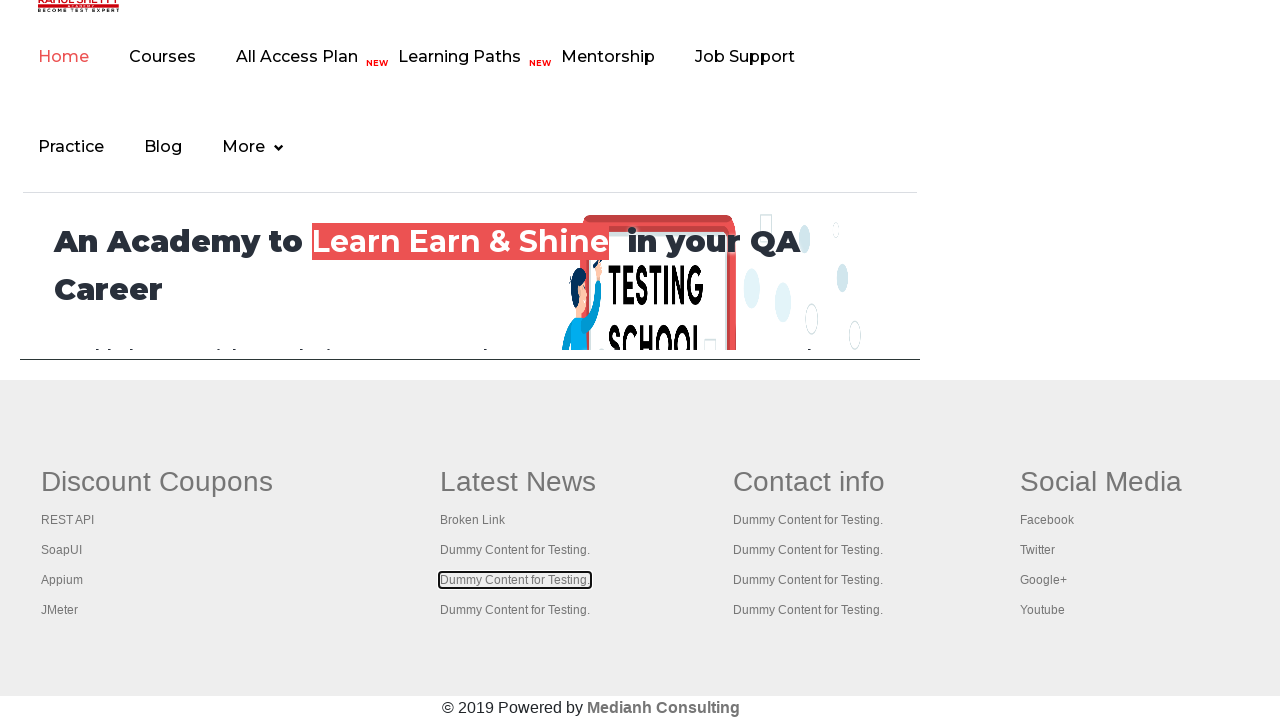

Opened link 9 in new tab using Ctrl+Enter on #gf-BIG table tbody tr td a >> nth=9
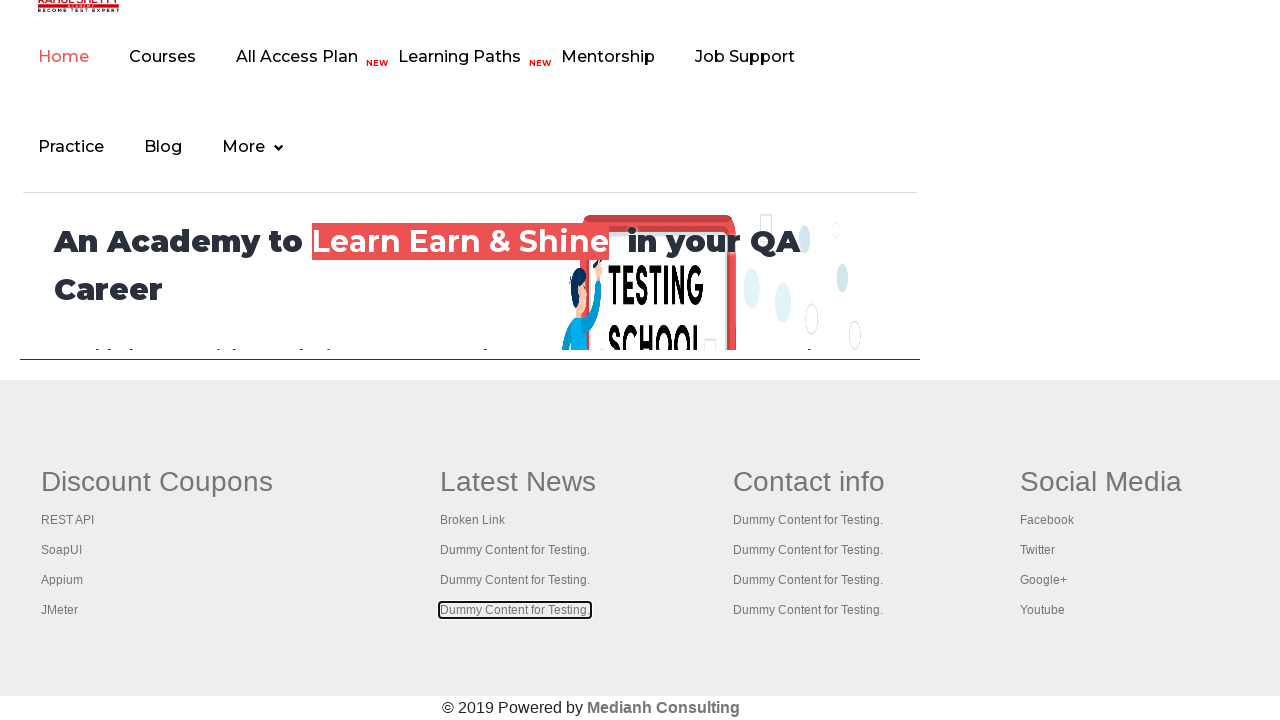

Waited 500ms for tab to open
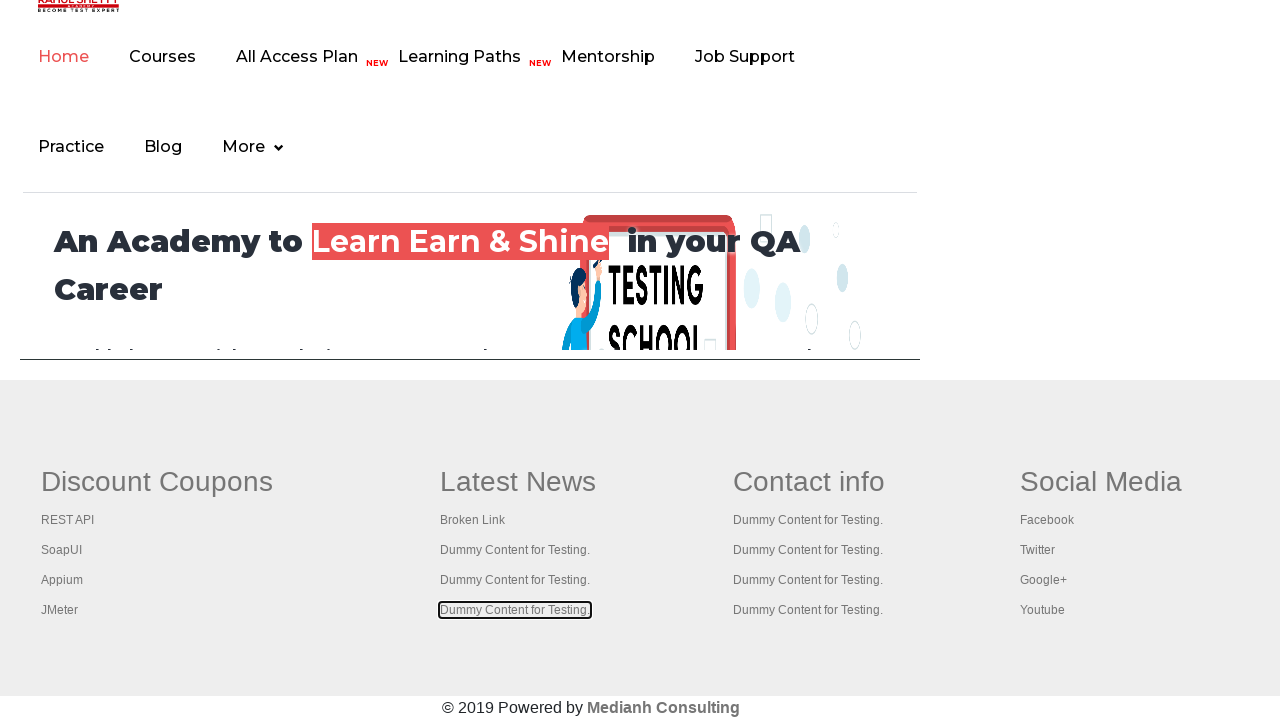

Opened link 10 in new tab using Ctrl+Enter on #gf-BIG table tbody tr td a >> nth=10
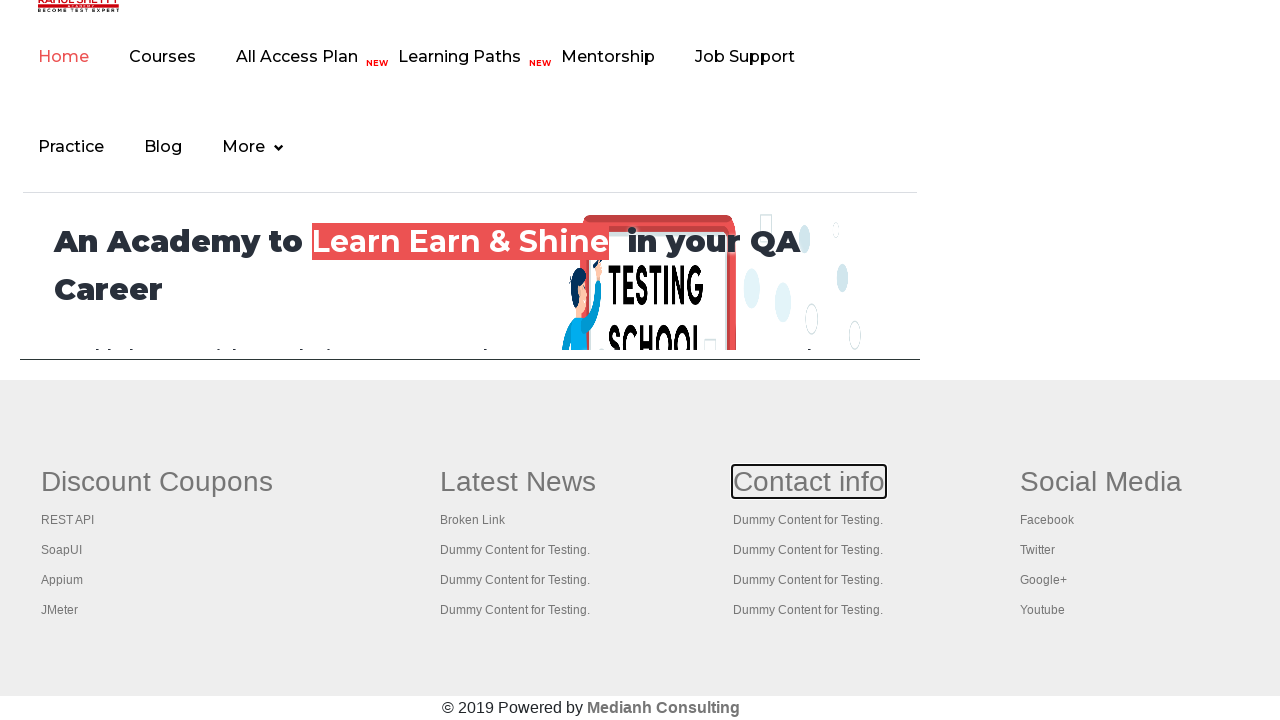

Waited 500ms for tab to open
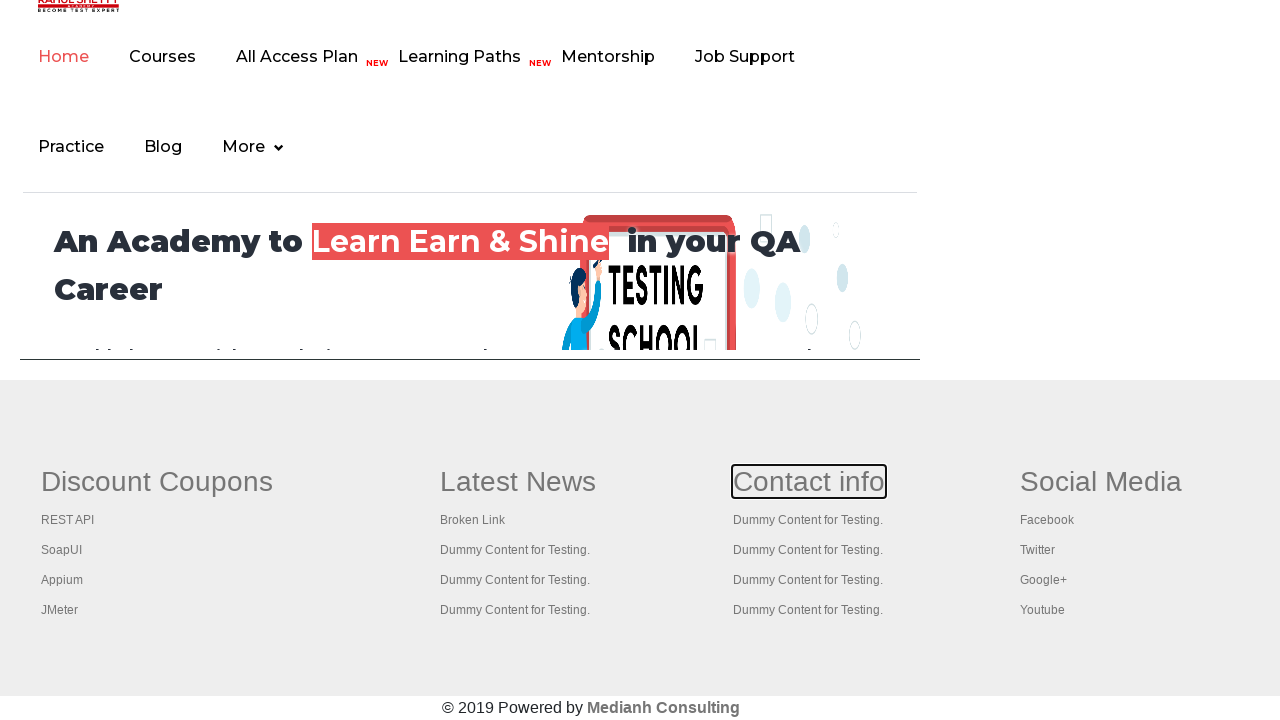

Opened link 11 in new tab using Ctrl+Enter on #gf-BIG table tbody tr td a >> nth=11
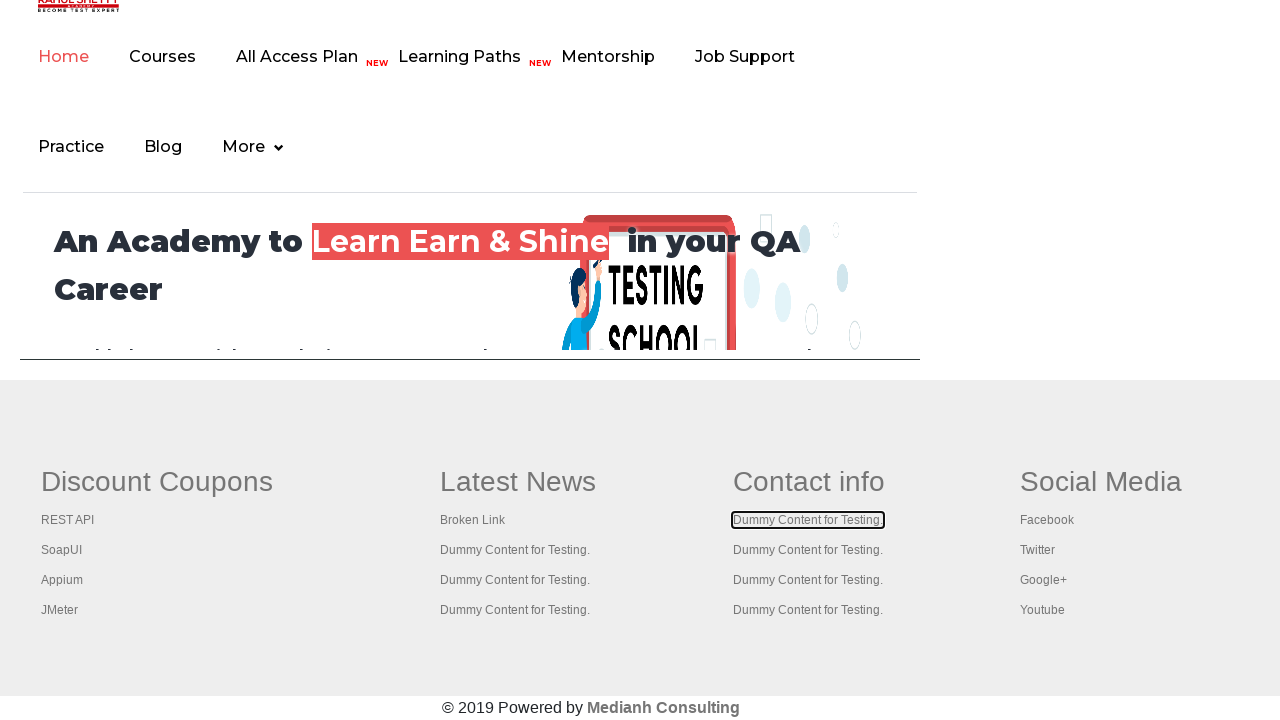

Waited 500ms for tab to open
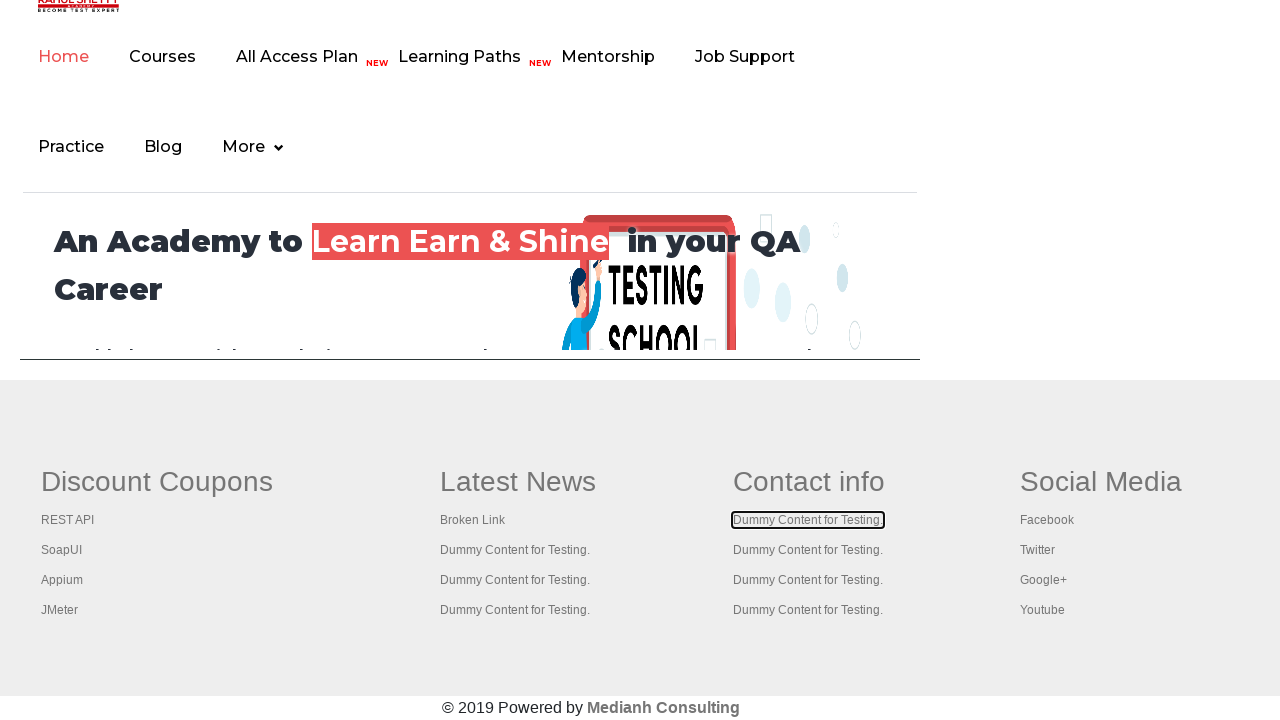

Opened link 12 in new tab using Ctrl+Enter on #gf-BIG table tbody tr td a >> nth=12
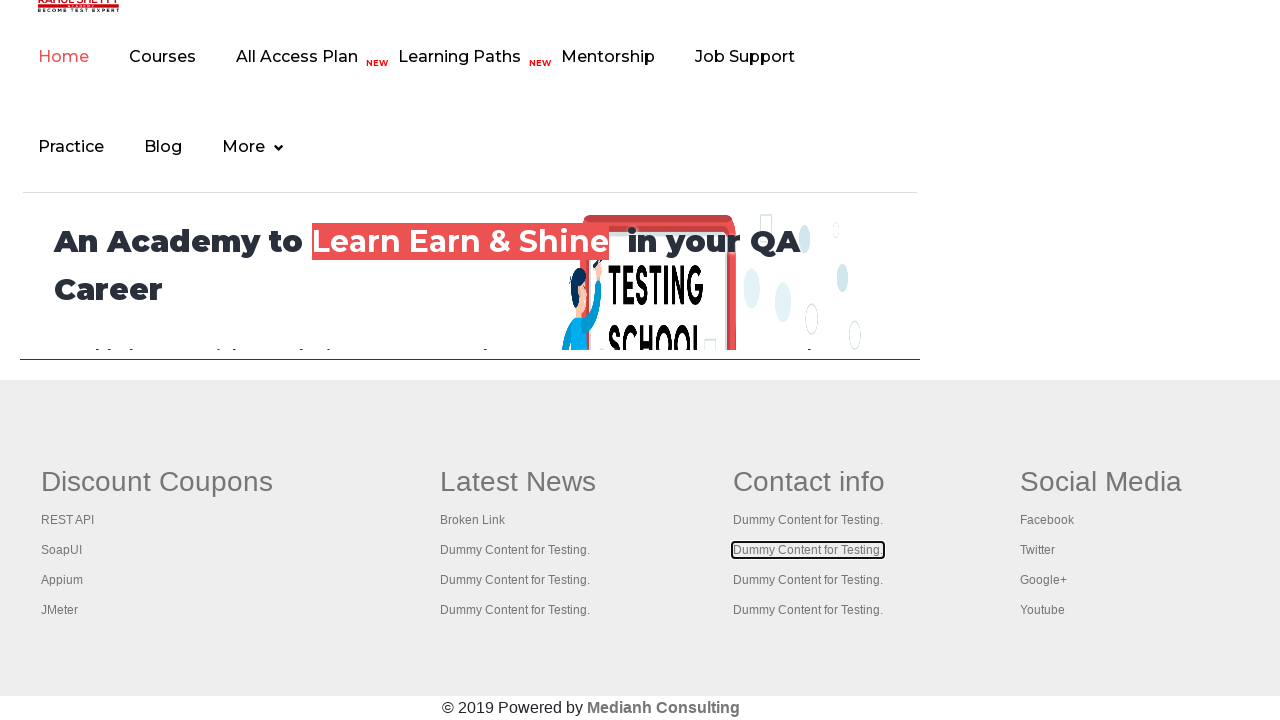

Waited 500ms for tab to open
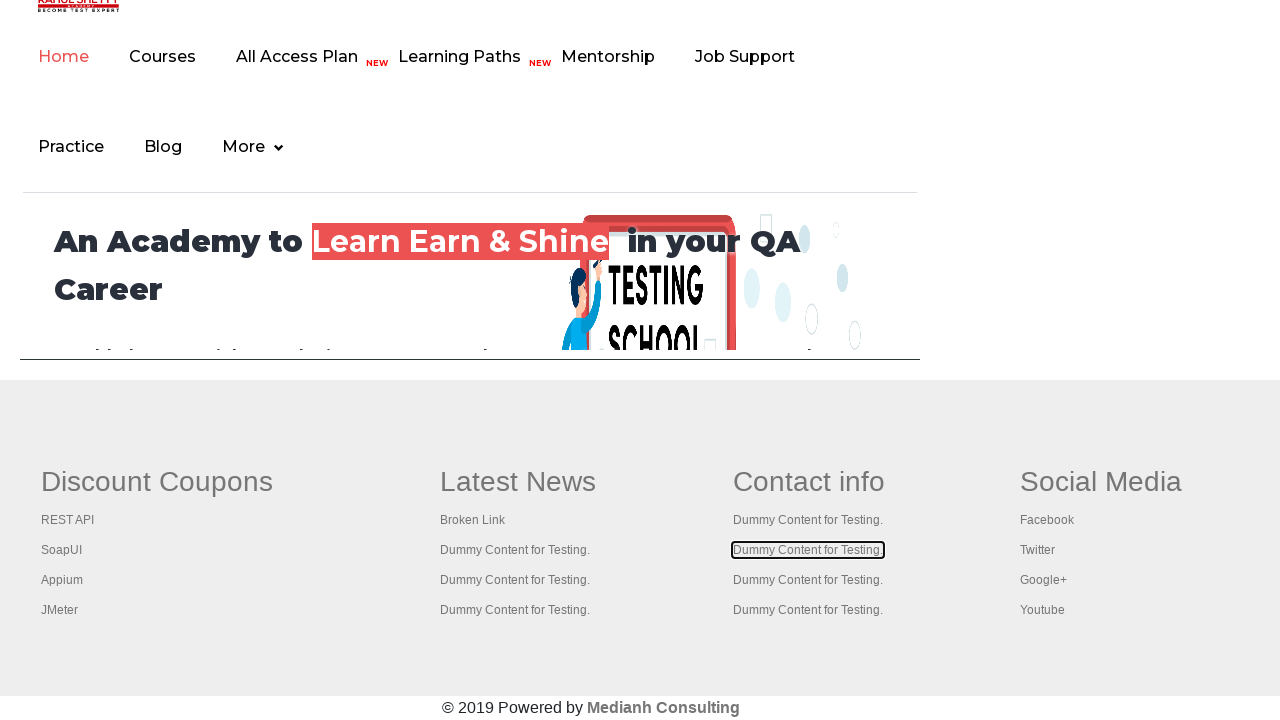

Opened link 13 in new tab using Ctrl+Enter on #gf-BIG table tbody tr td a >> nth=13
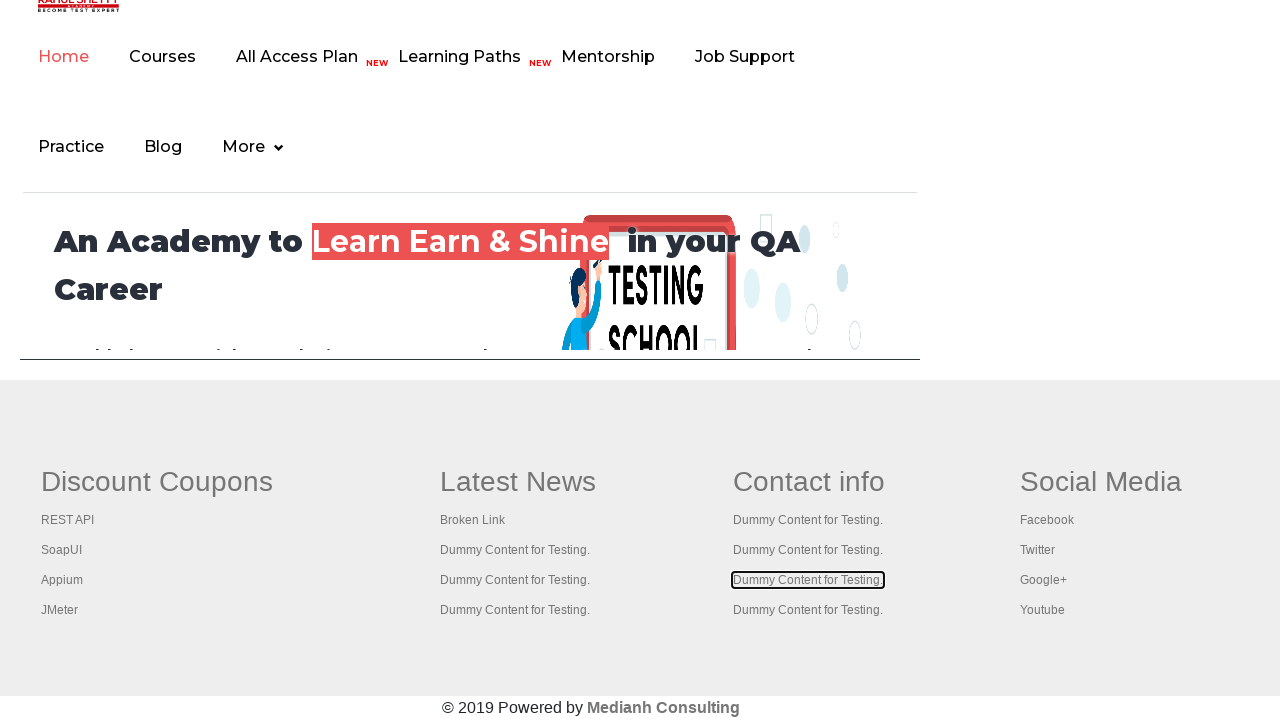

Waited 500ms for tab to open
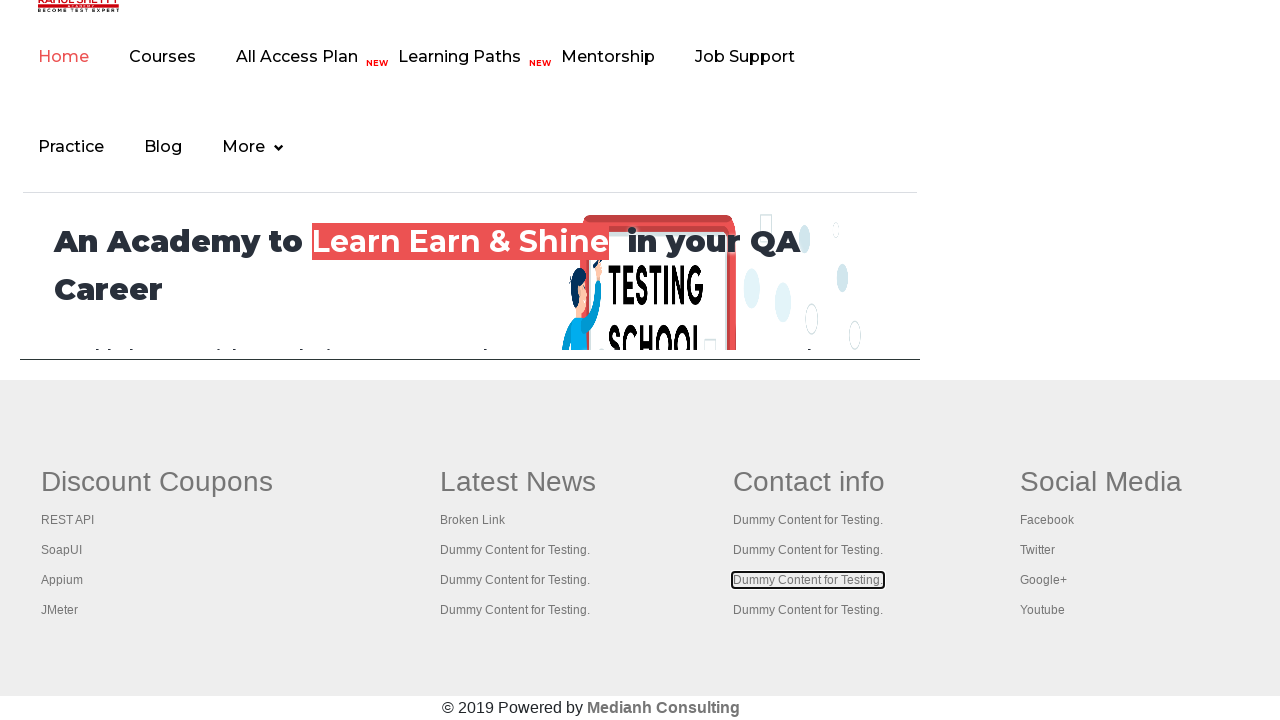

Opened link 14 in new tab using Ctrl+Enter on #gf-BIG table tbody tr td a >> nth=14
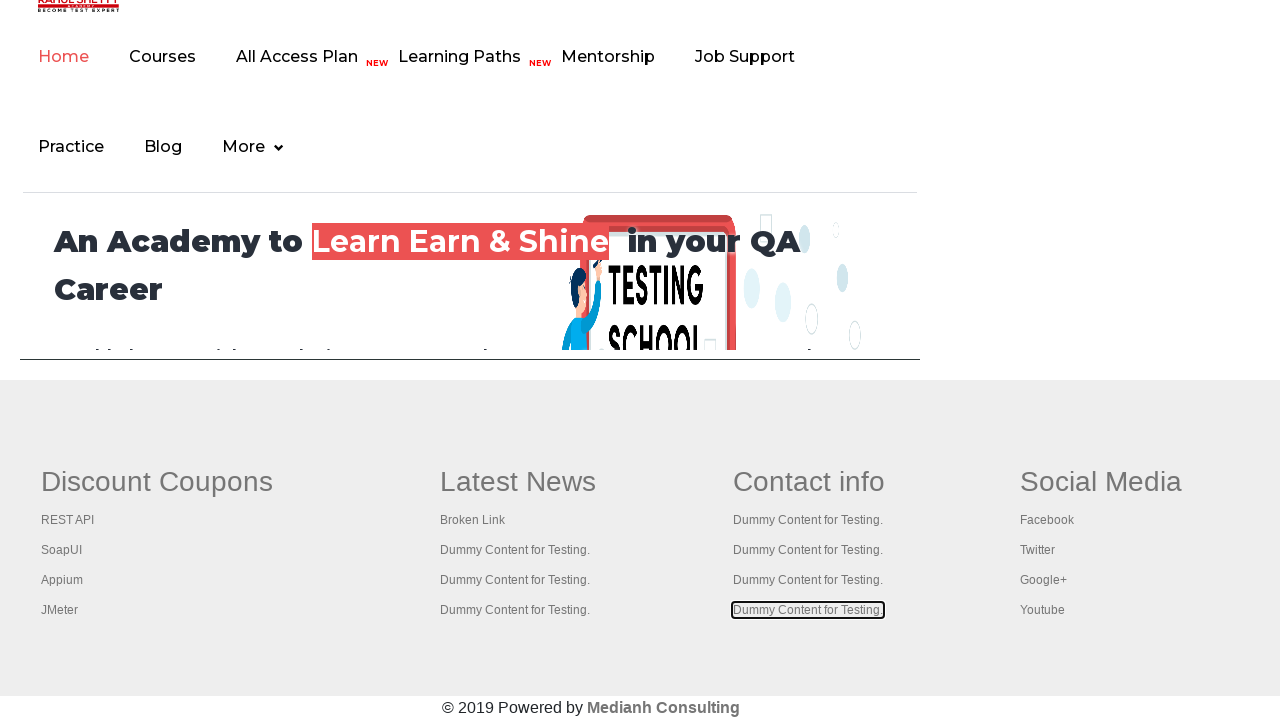

Waited 500ms for tab to open
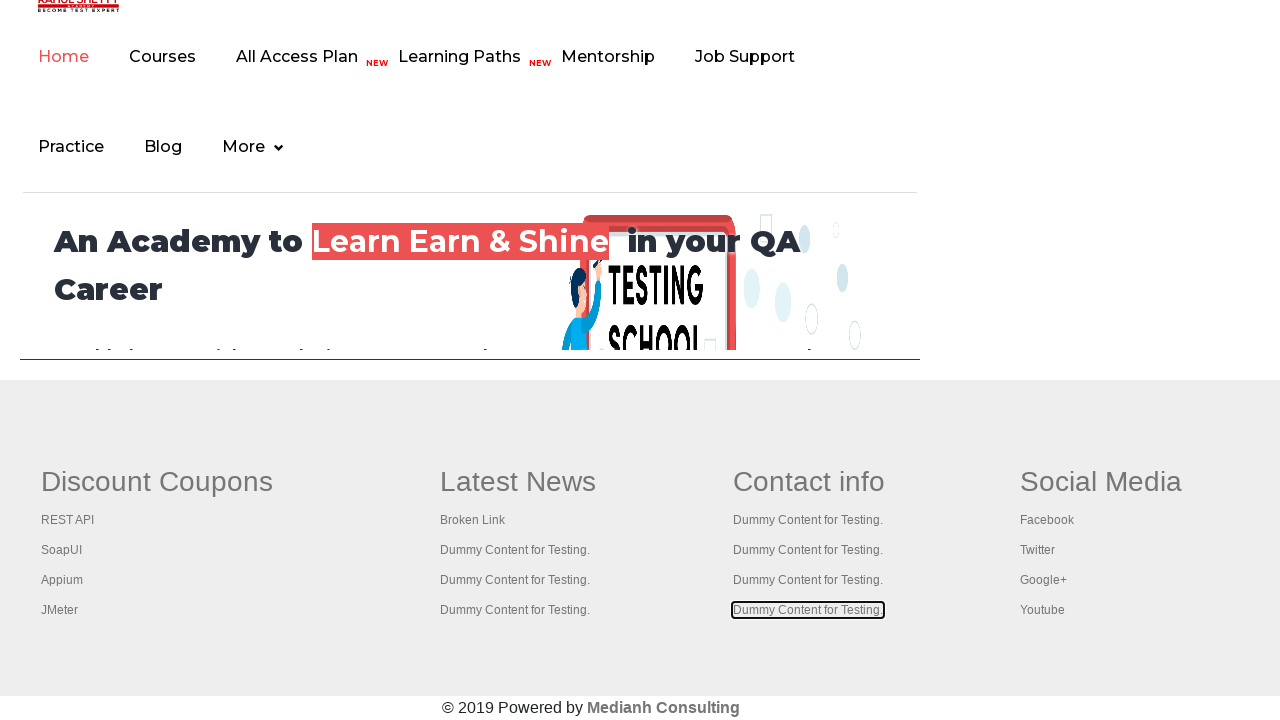

Opened link 15 in new tab using Ctrl+Enter on #gf-BIG table tbody tr td a >> nth=15
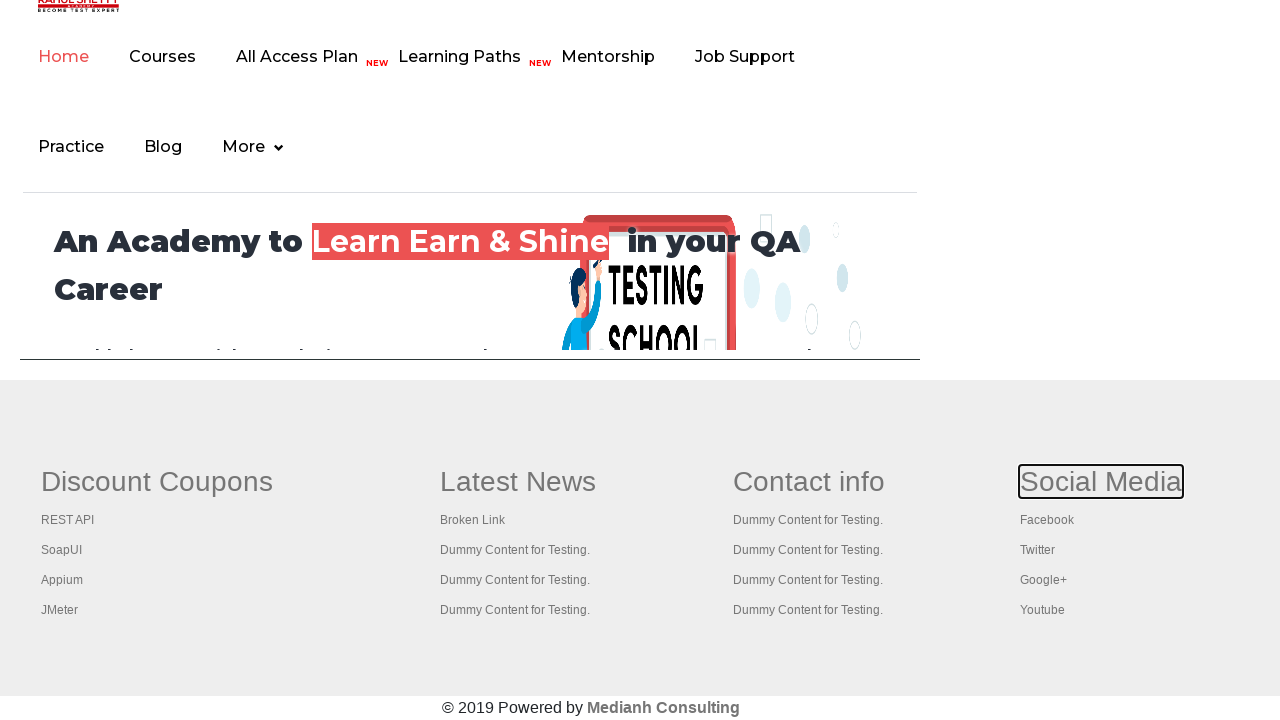

Waited 500ms for tab to open
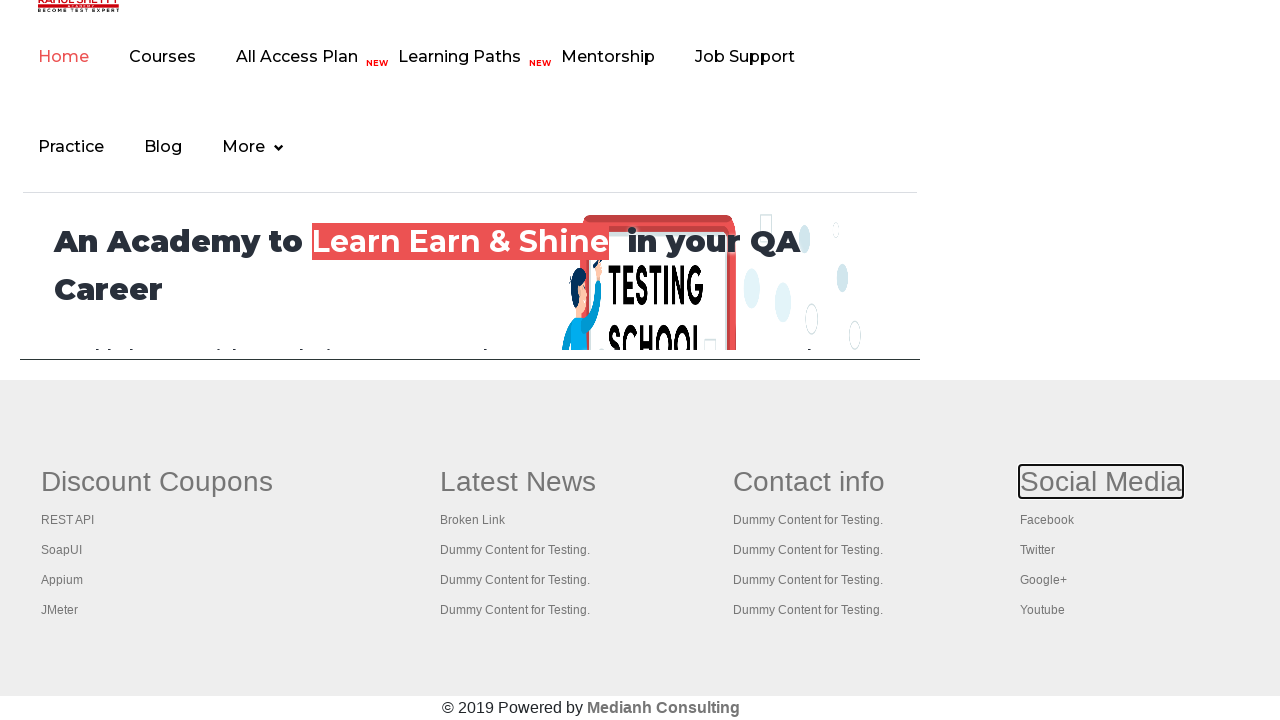

Opened link 16 in new tab using Ctrl+Enter on #gf-BIG table tbody tr td a >> nth=16
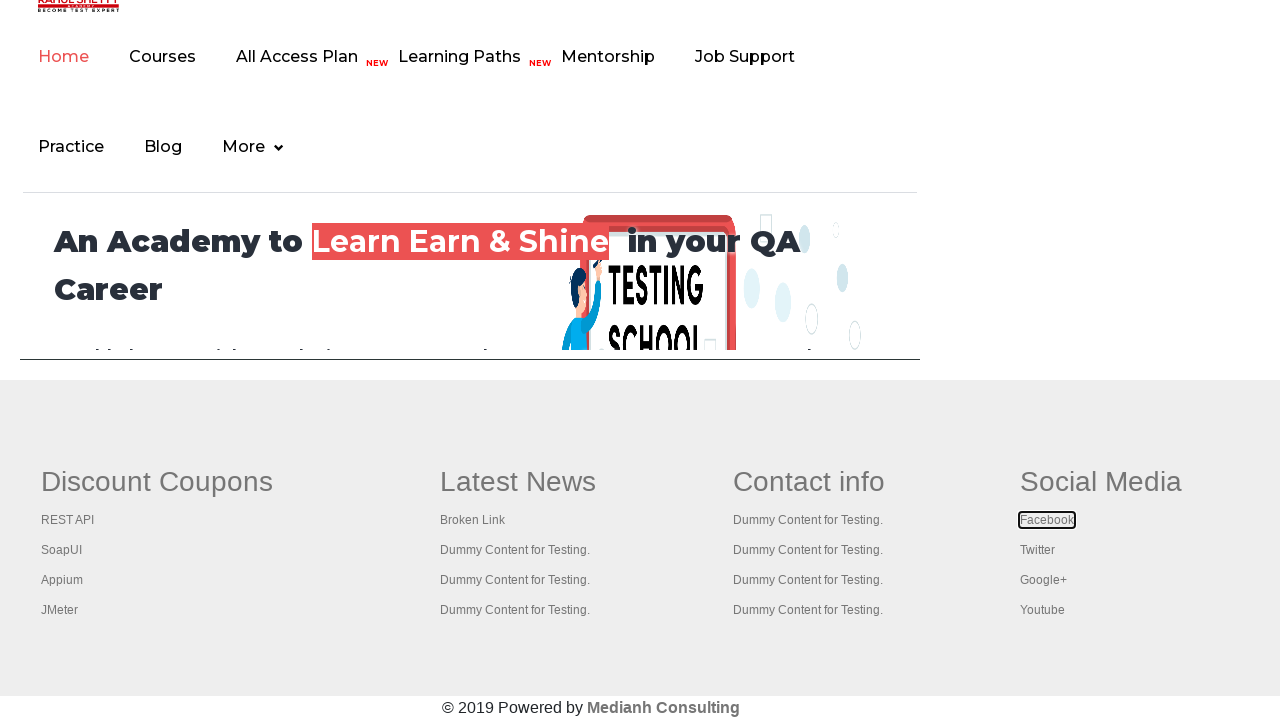

Waited 500ms for tab to open
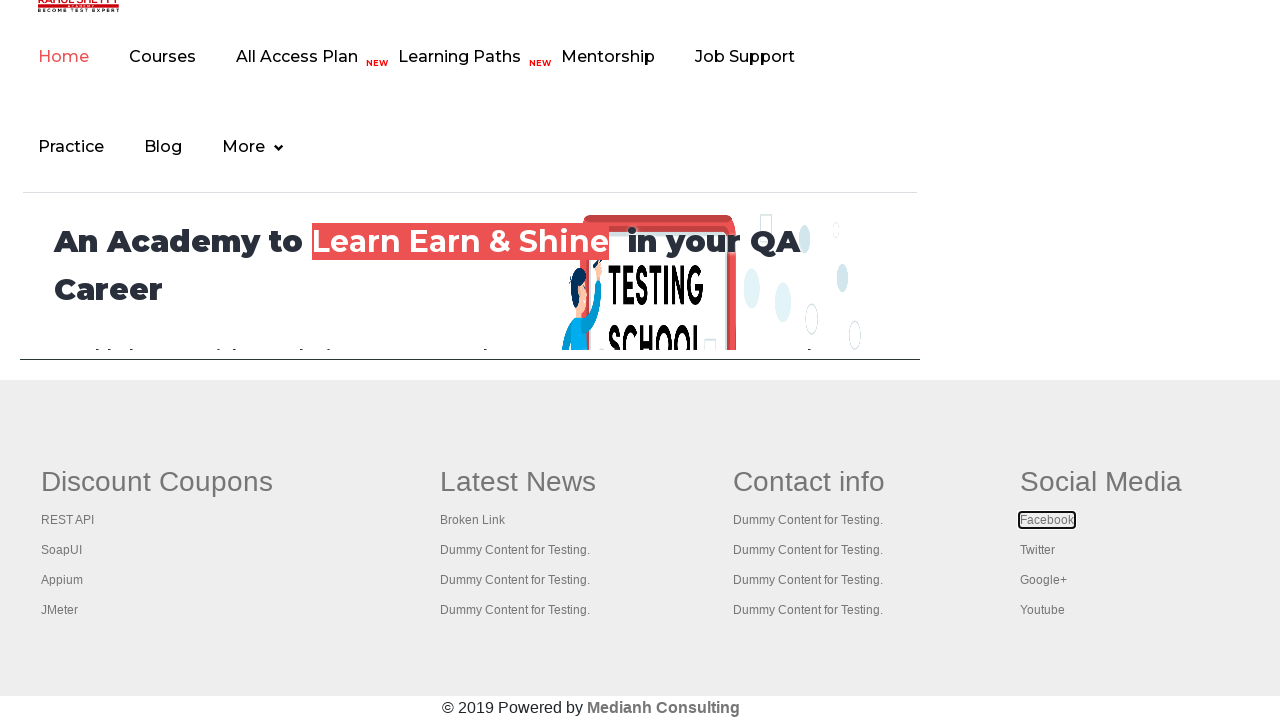

Opened link 17 in new tab using Ctrl+Enter on #gf-BIG table tbody tr td a >> nth=17
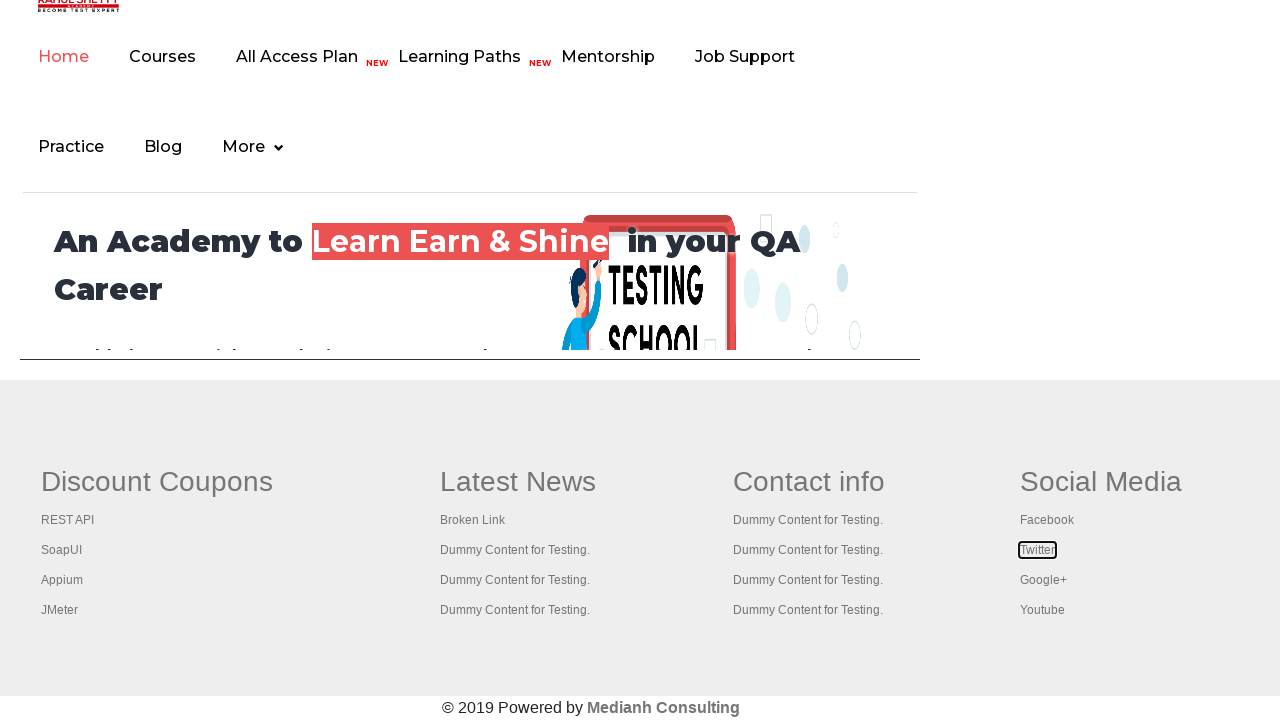

Waited 500ms for tab to open
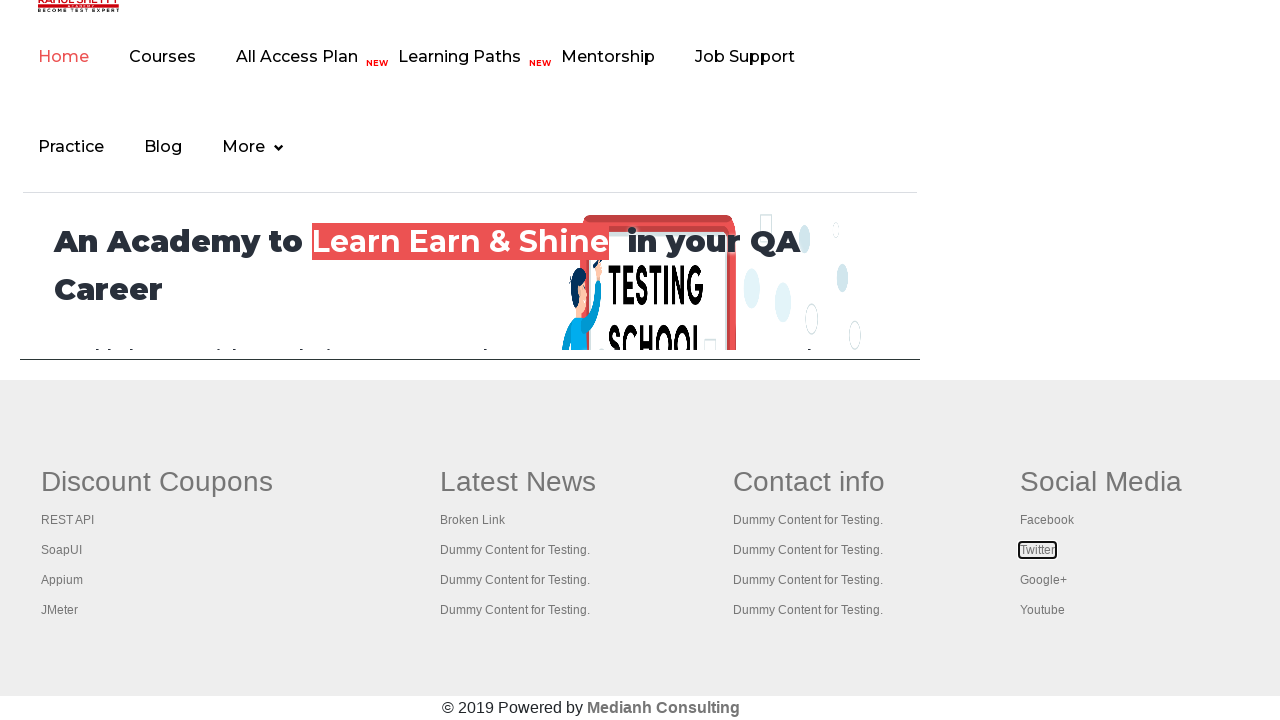

Opened link 18 in new tab using Ctrl+Enter on #gf-BIG table tbody tr td a >> nth=18
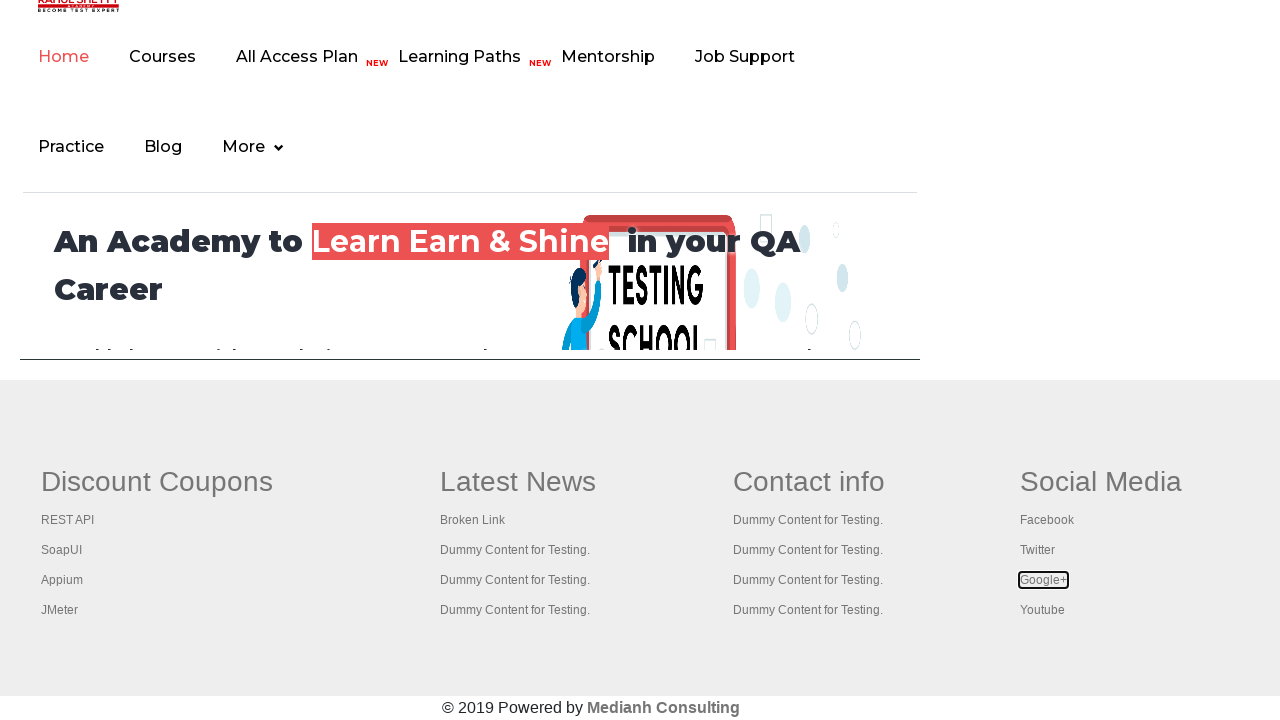

Waited 500ms for tab to open
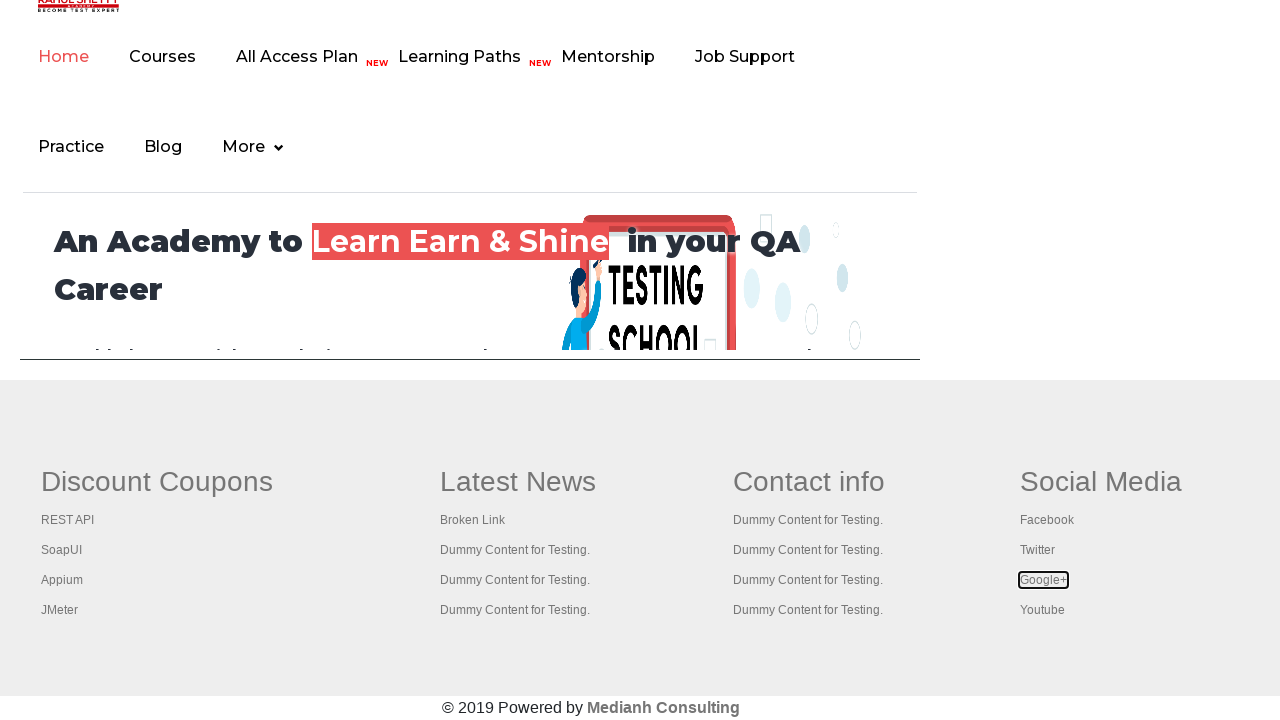

Opened link 19 in new tab using Ctrl+Enter on #gf-BIG table tbody tr td a >> nth=19
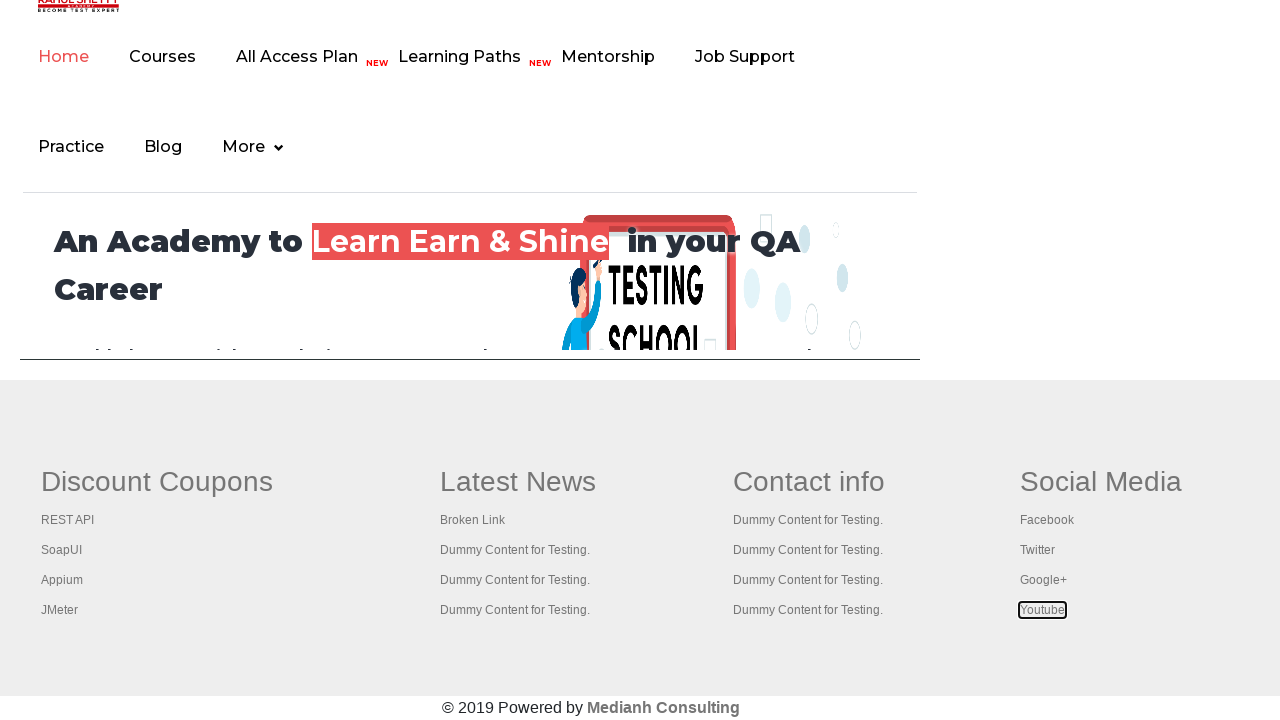

Waited 500ms for tab to open
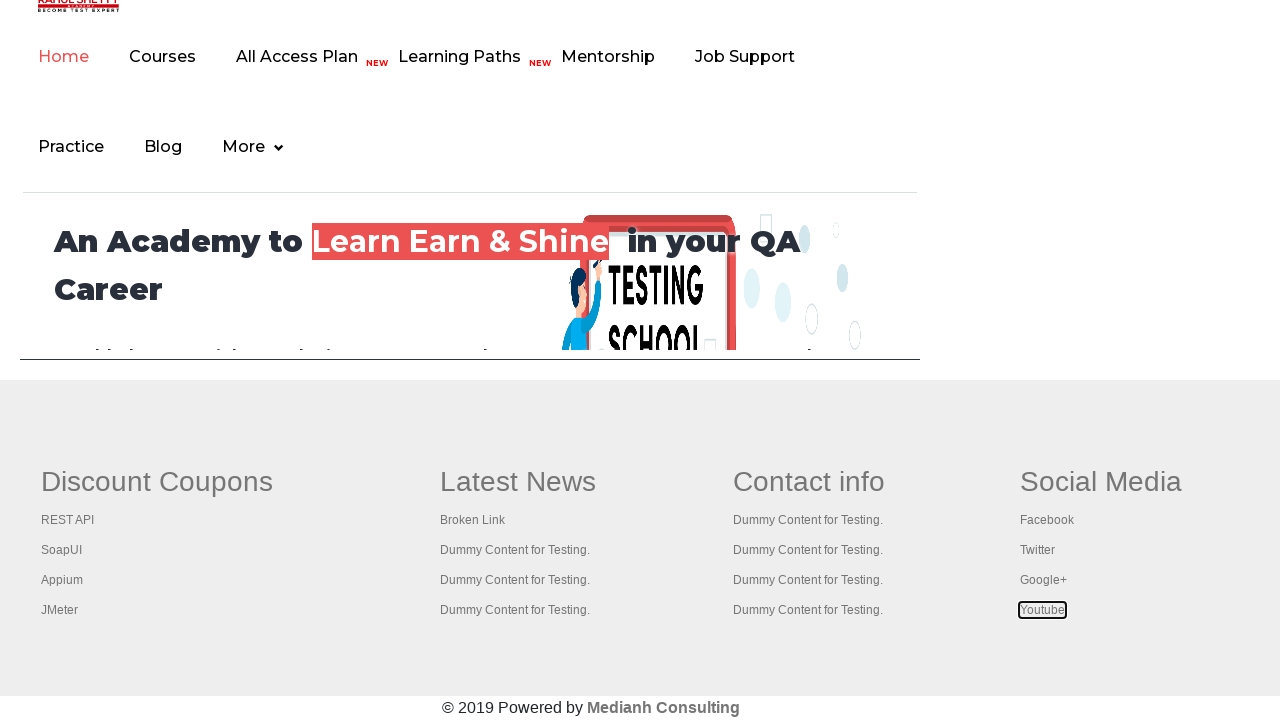

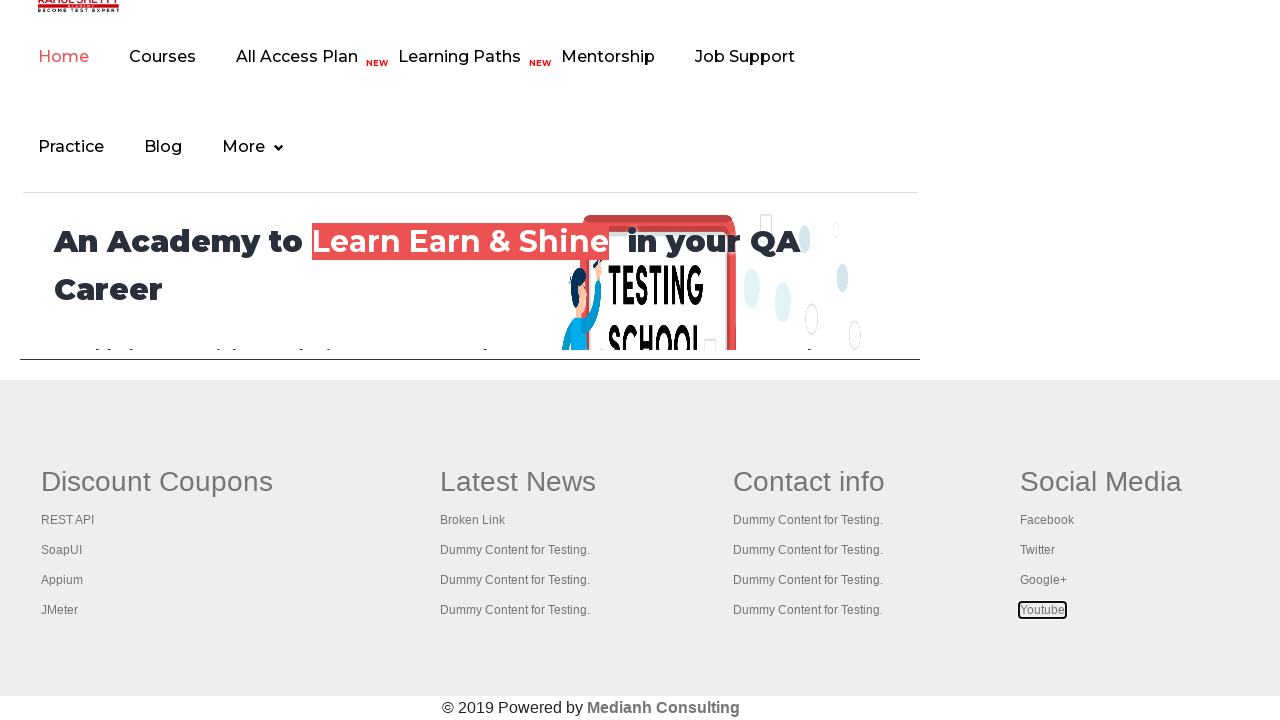